Tests various JavaScript alert interactions including accepting alerts, dismissing alerts, handling confirmation dialogs, and entering text in prompt dialogs on a practice website.

Starting URL: https://www.leafground.com/alert.xhtml

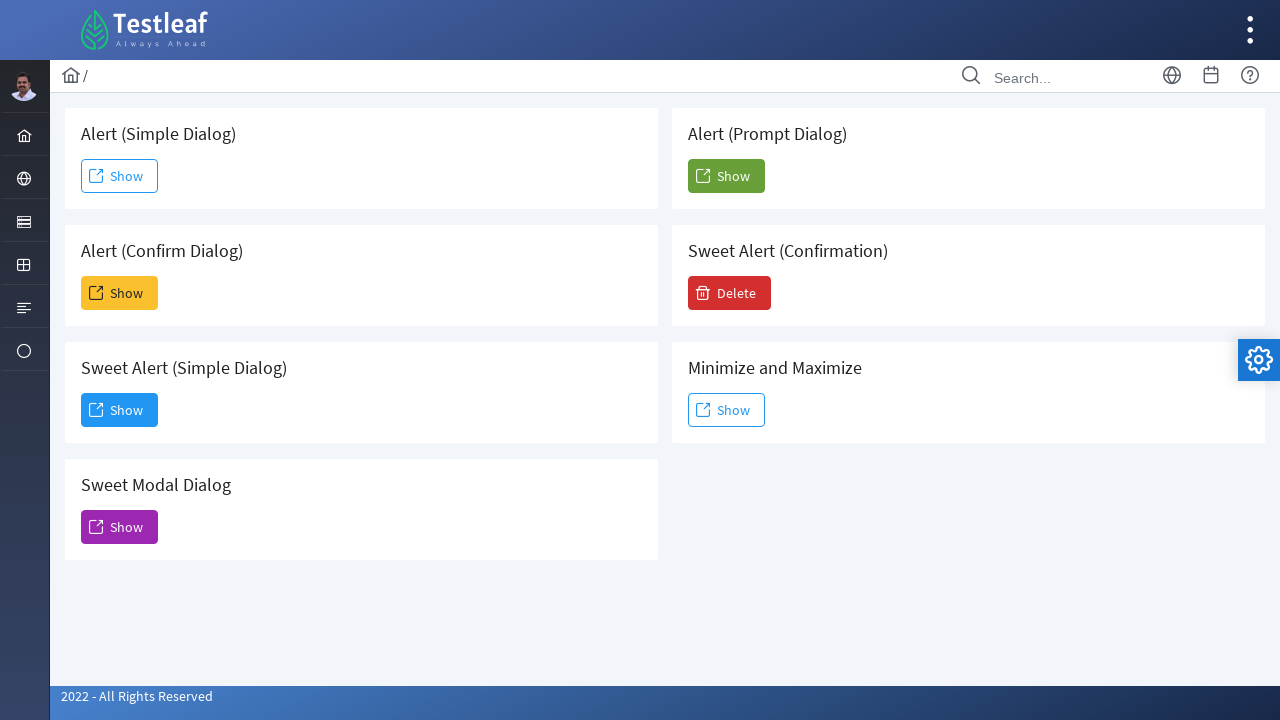

Set viewport size to 1920x1080
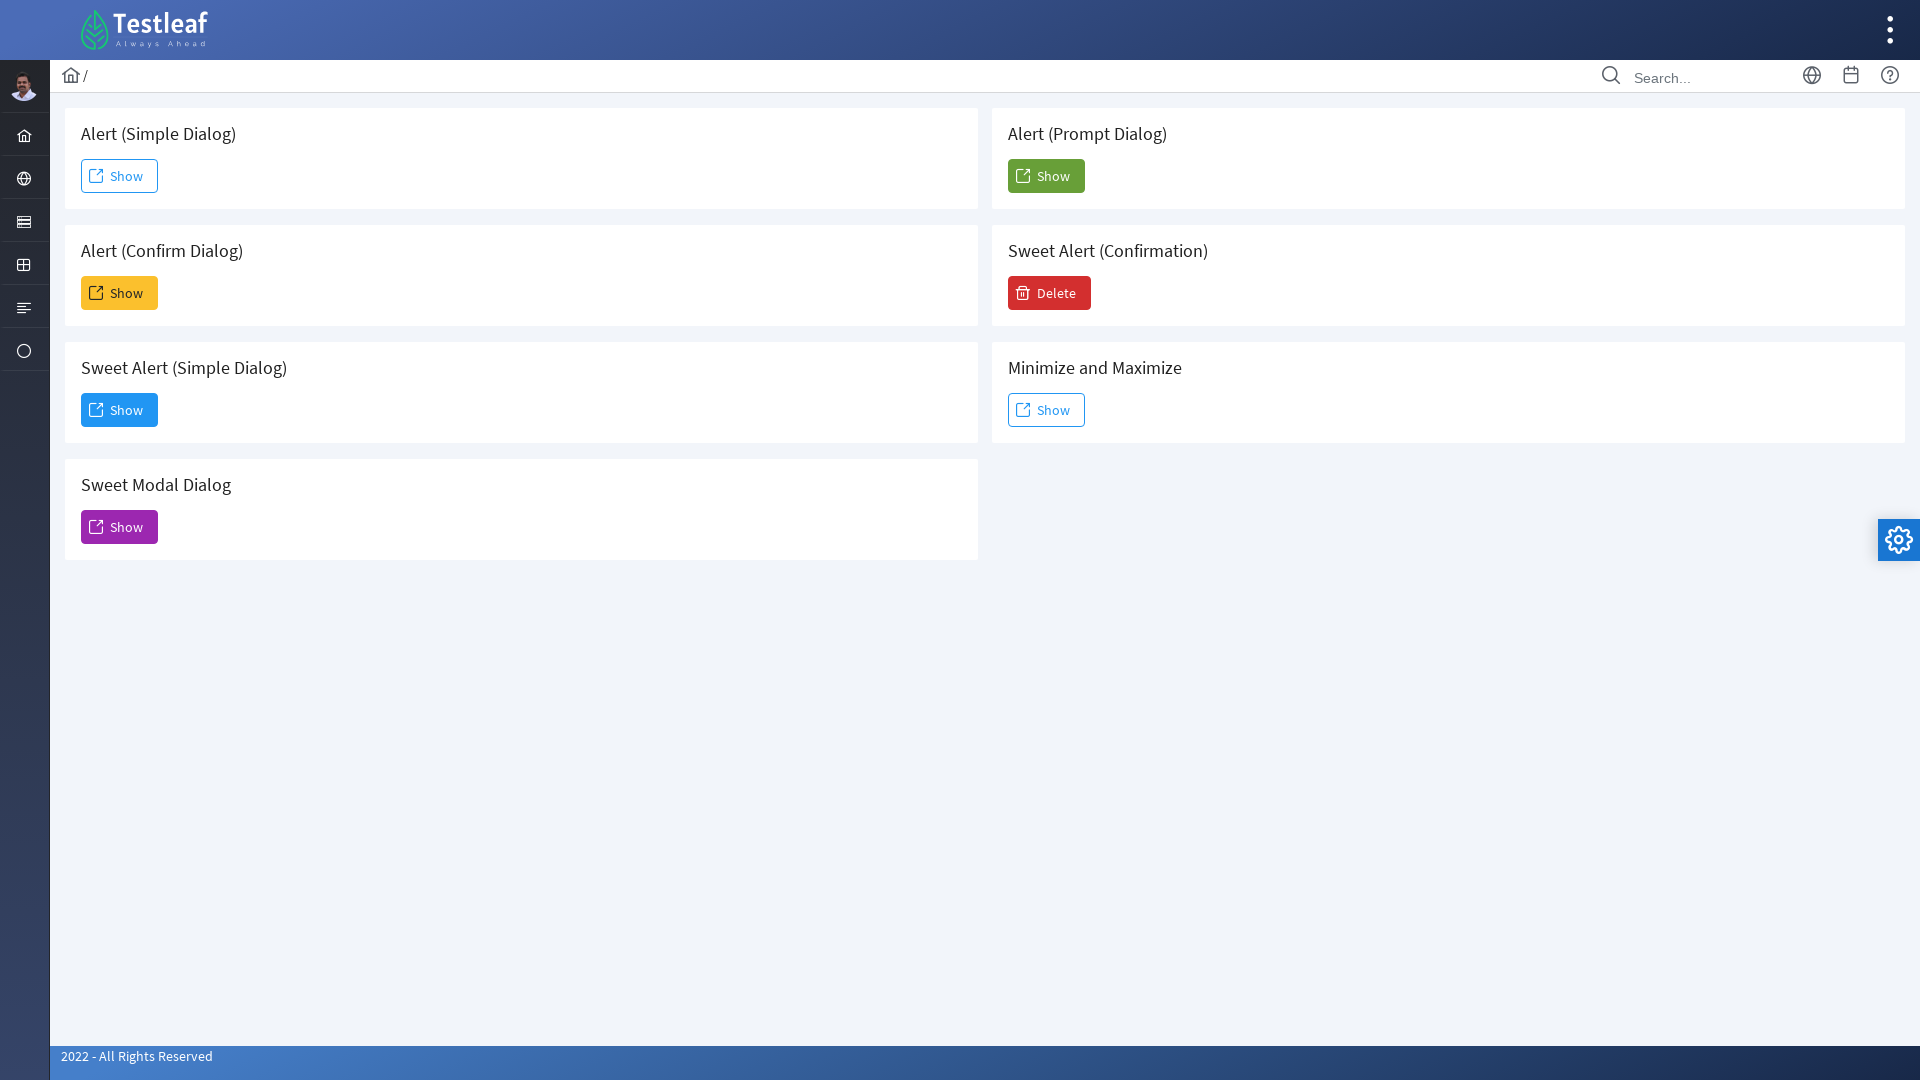

Clicked button to trigger simple alert at (120, 176) on #j_idt88\:j_idt91
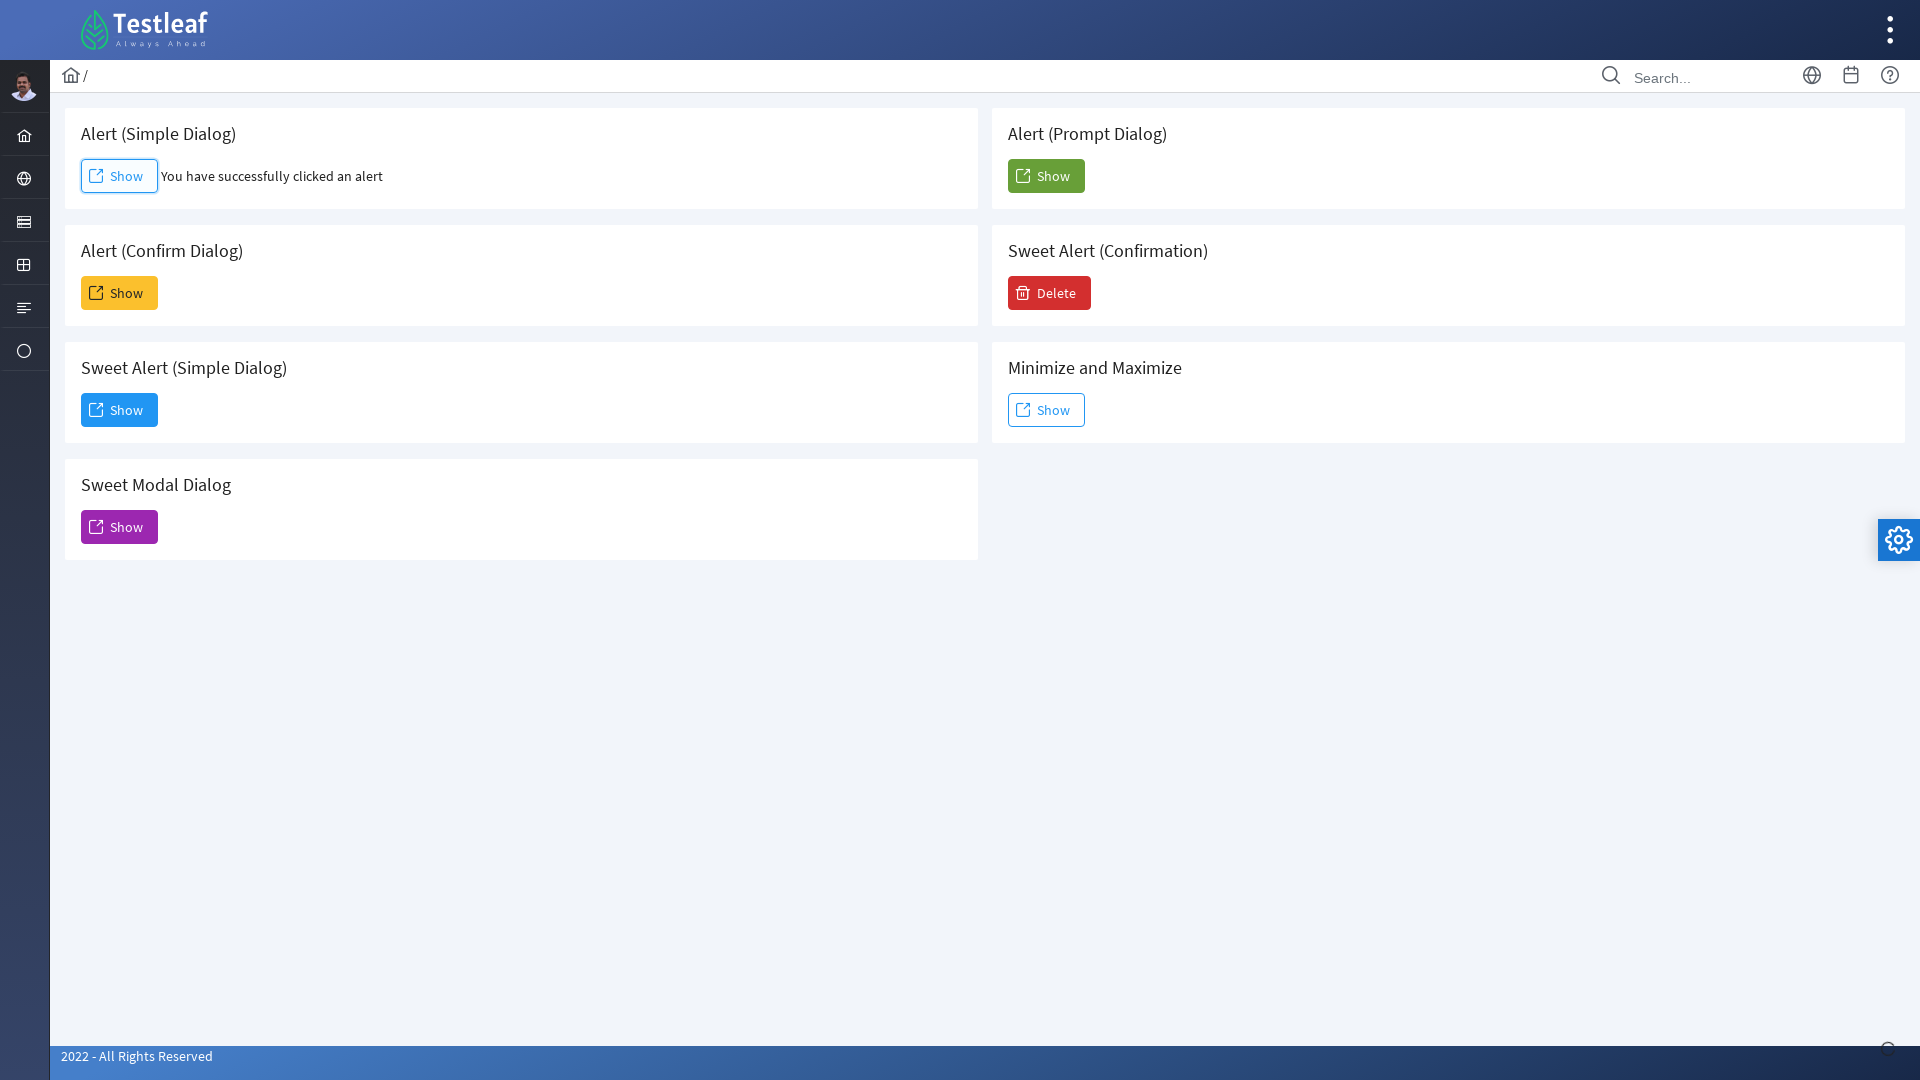

Accepted simple alert dialog
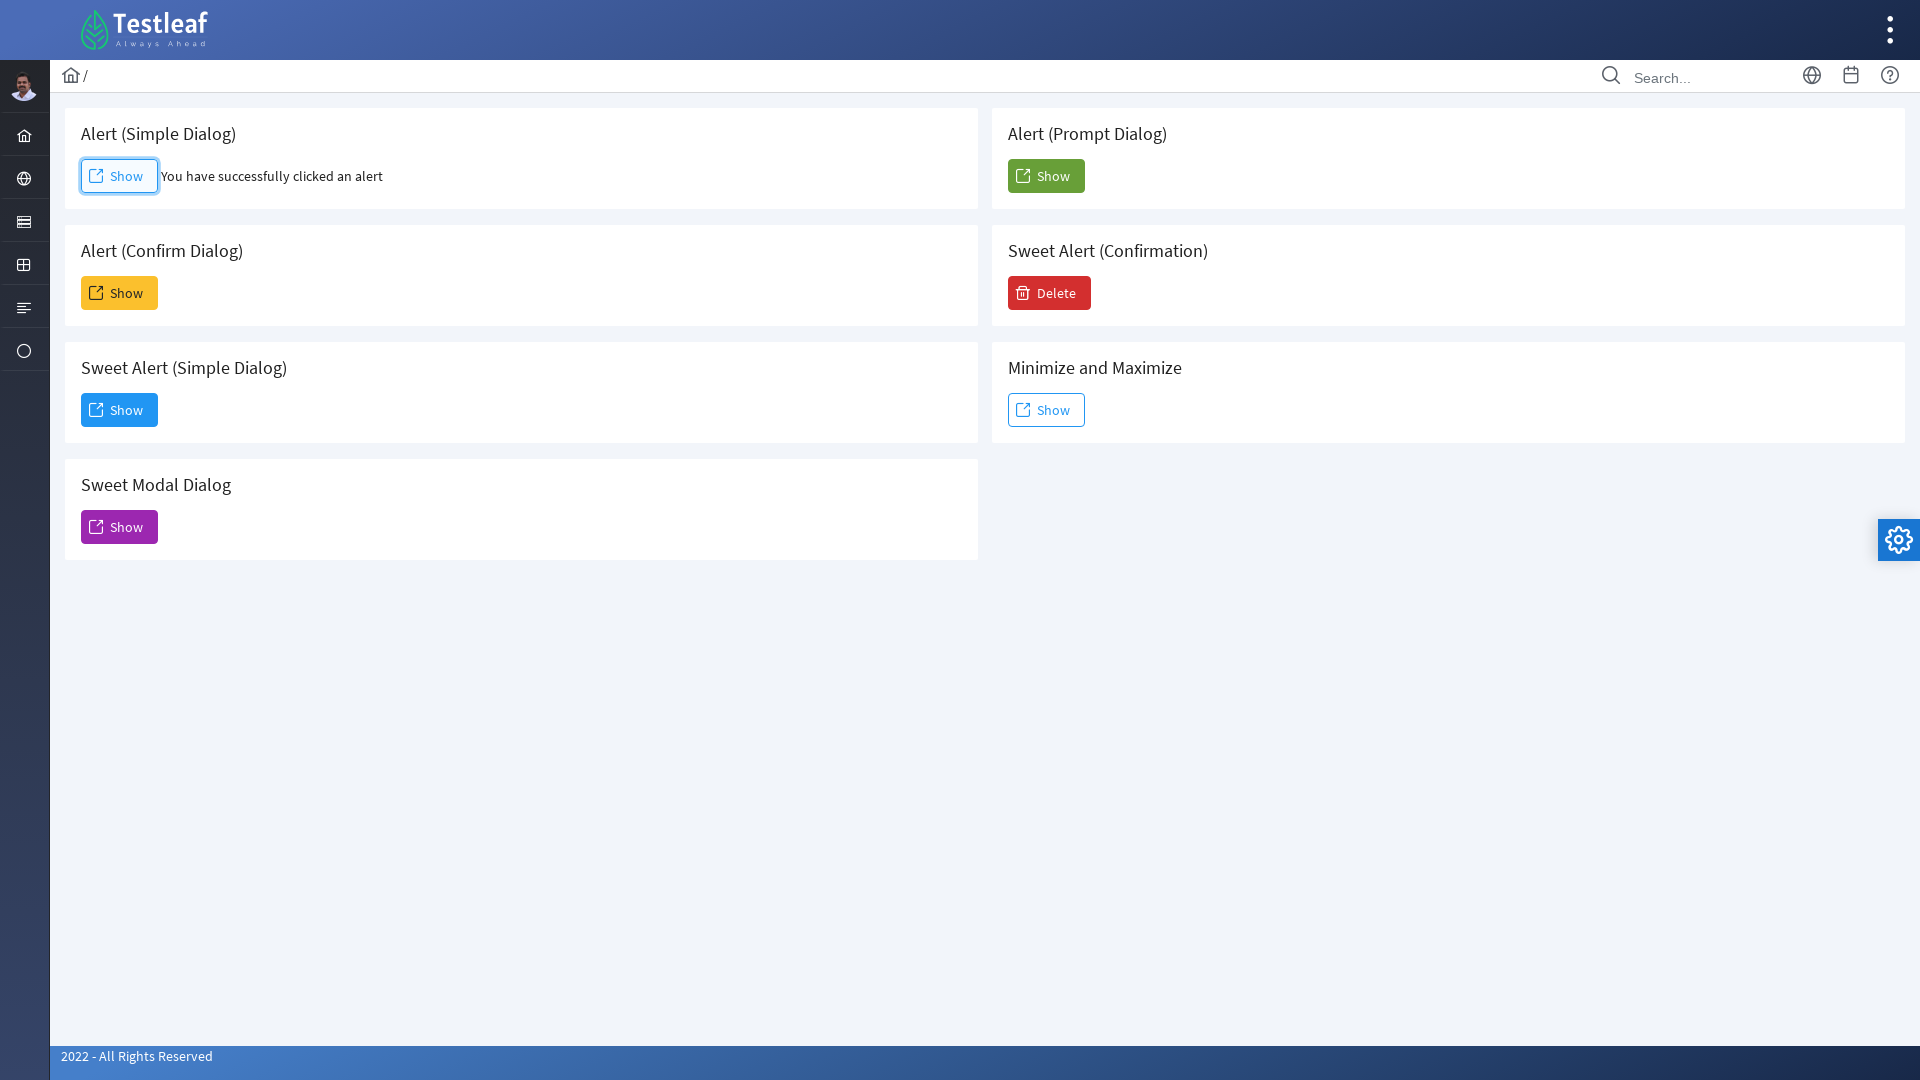

Waited 1 second after accepting alert
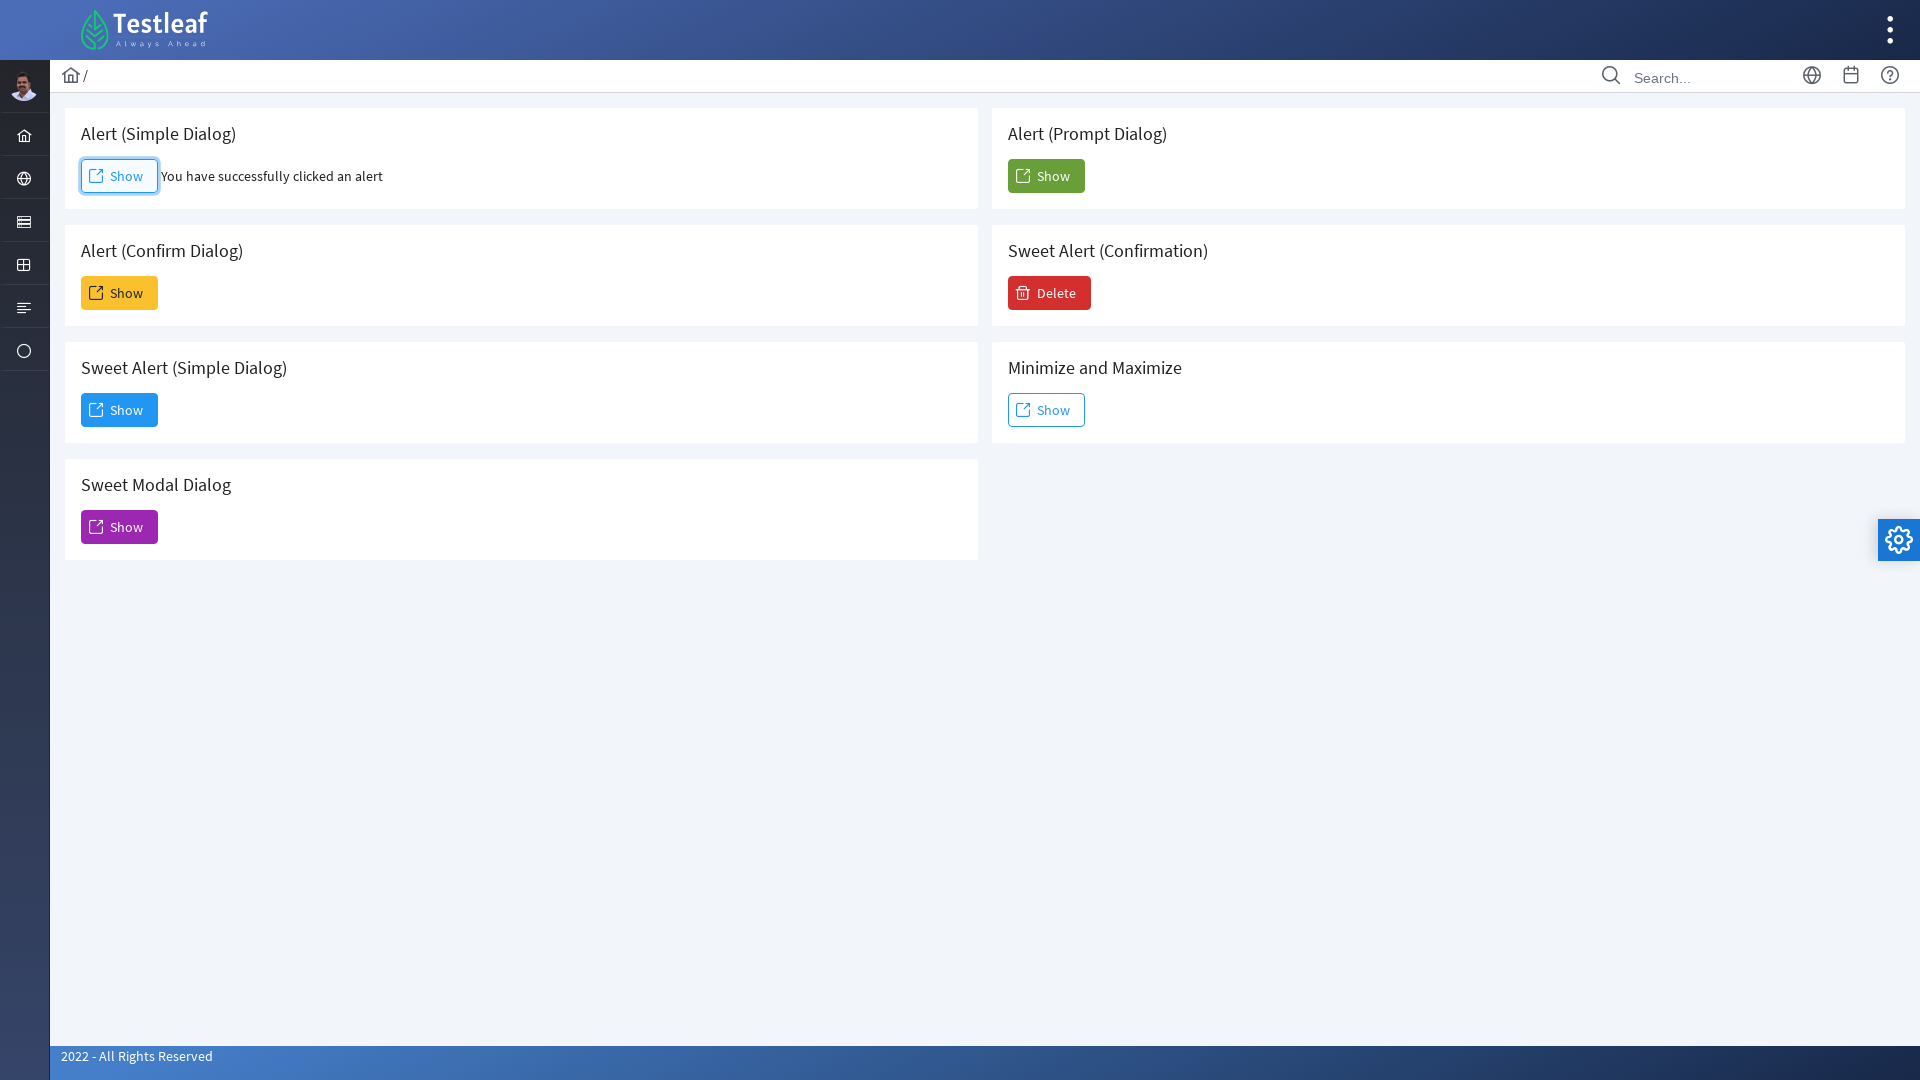

Clicked button to trigger confirm alert at (120, 293) on xpath=//*[@id='j_idt88:j_idt93']
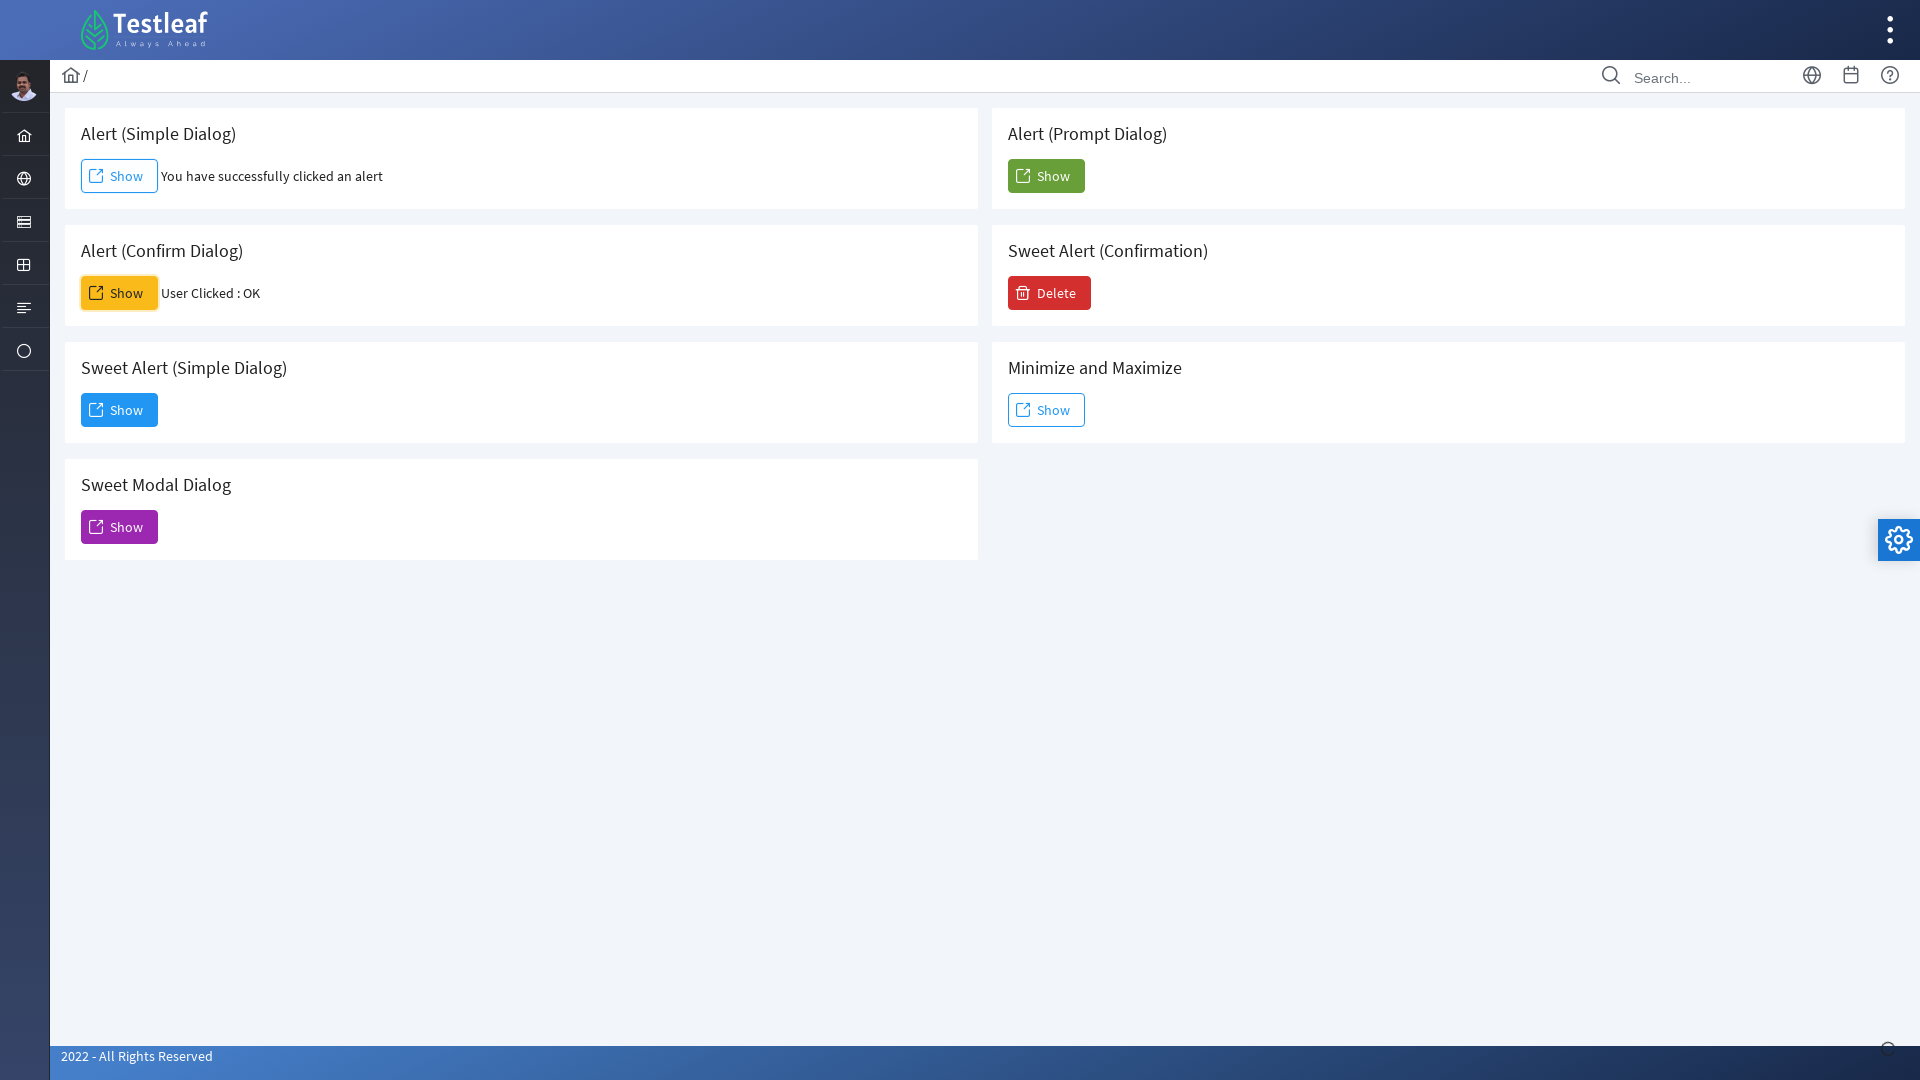

Dismissed confirm alert dialog
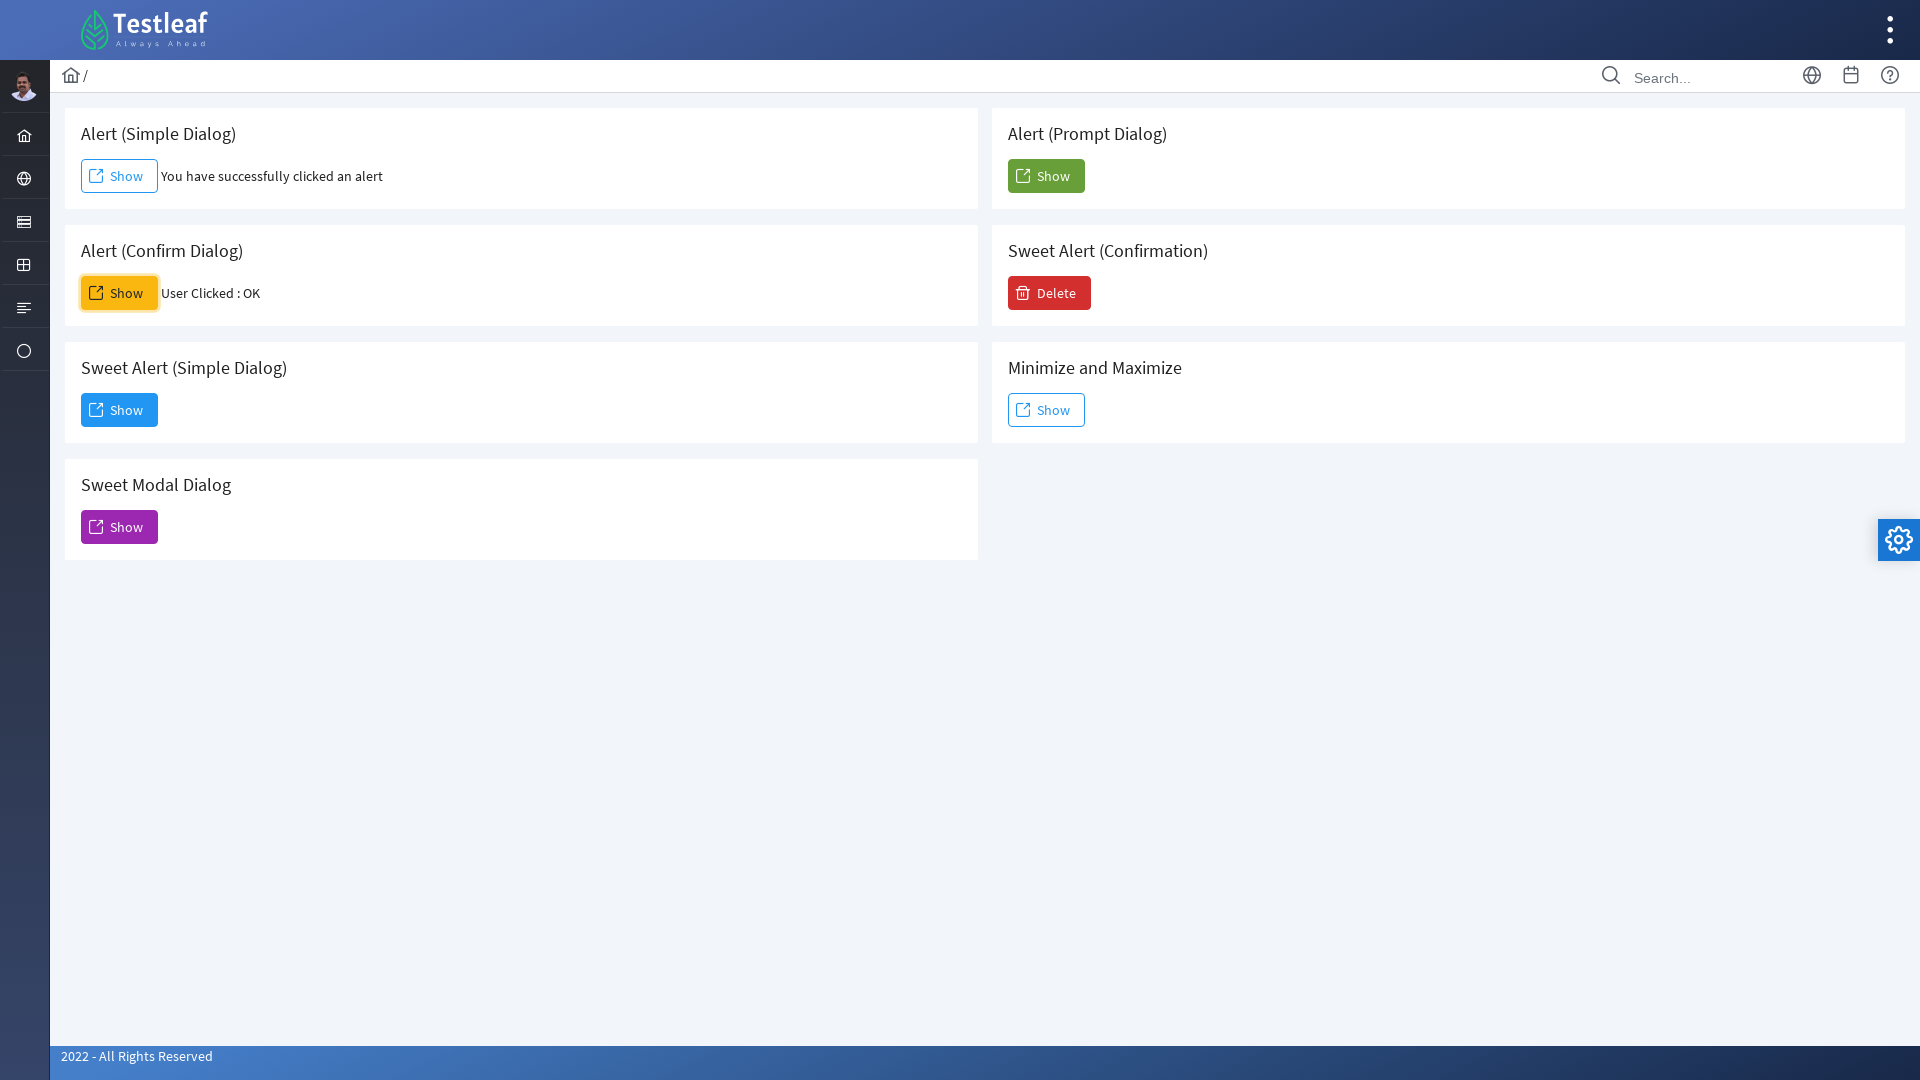

Waited 1 second after dismissing alert
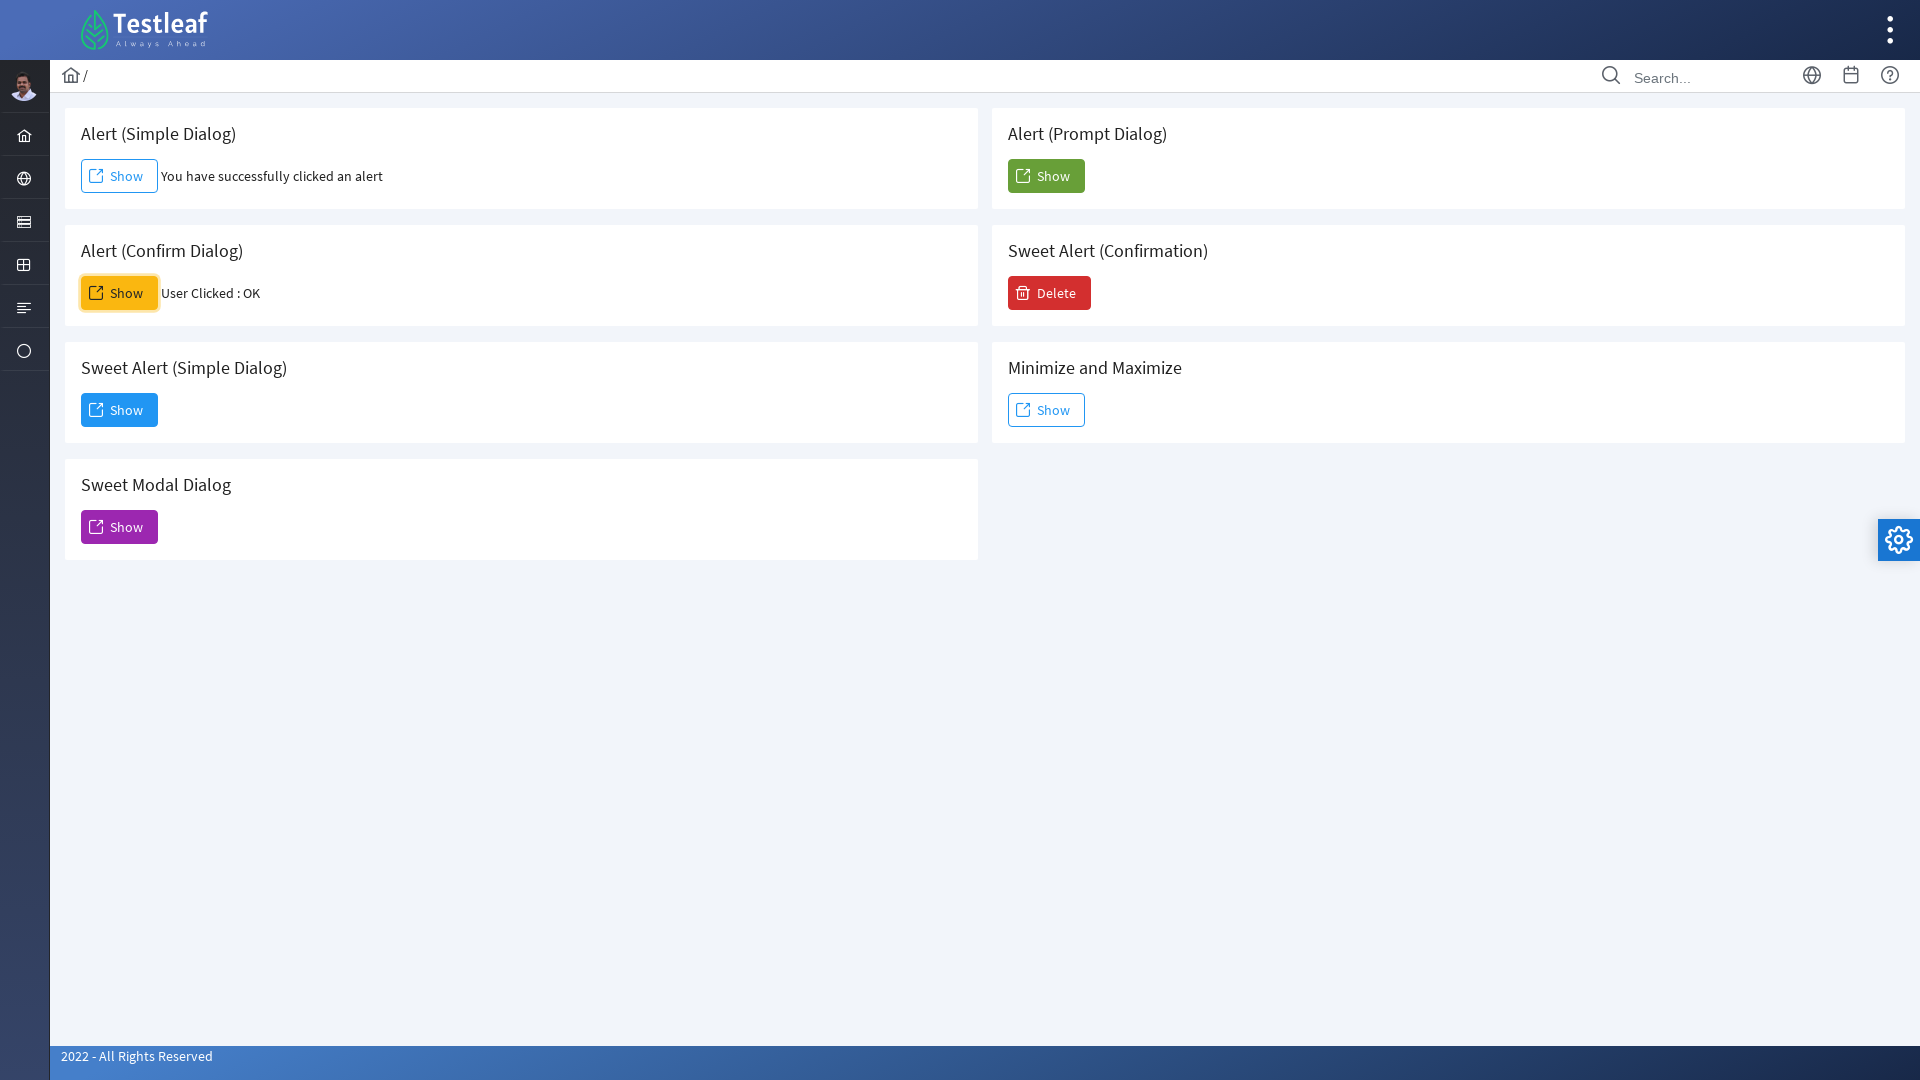

Clicked button to trigger sweet alert at (120, 410) on [name='j_idt88:j_idt95']
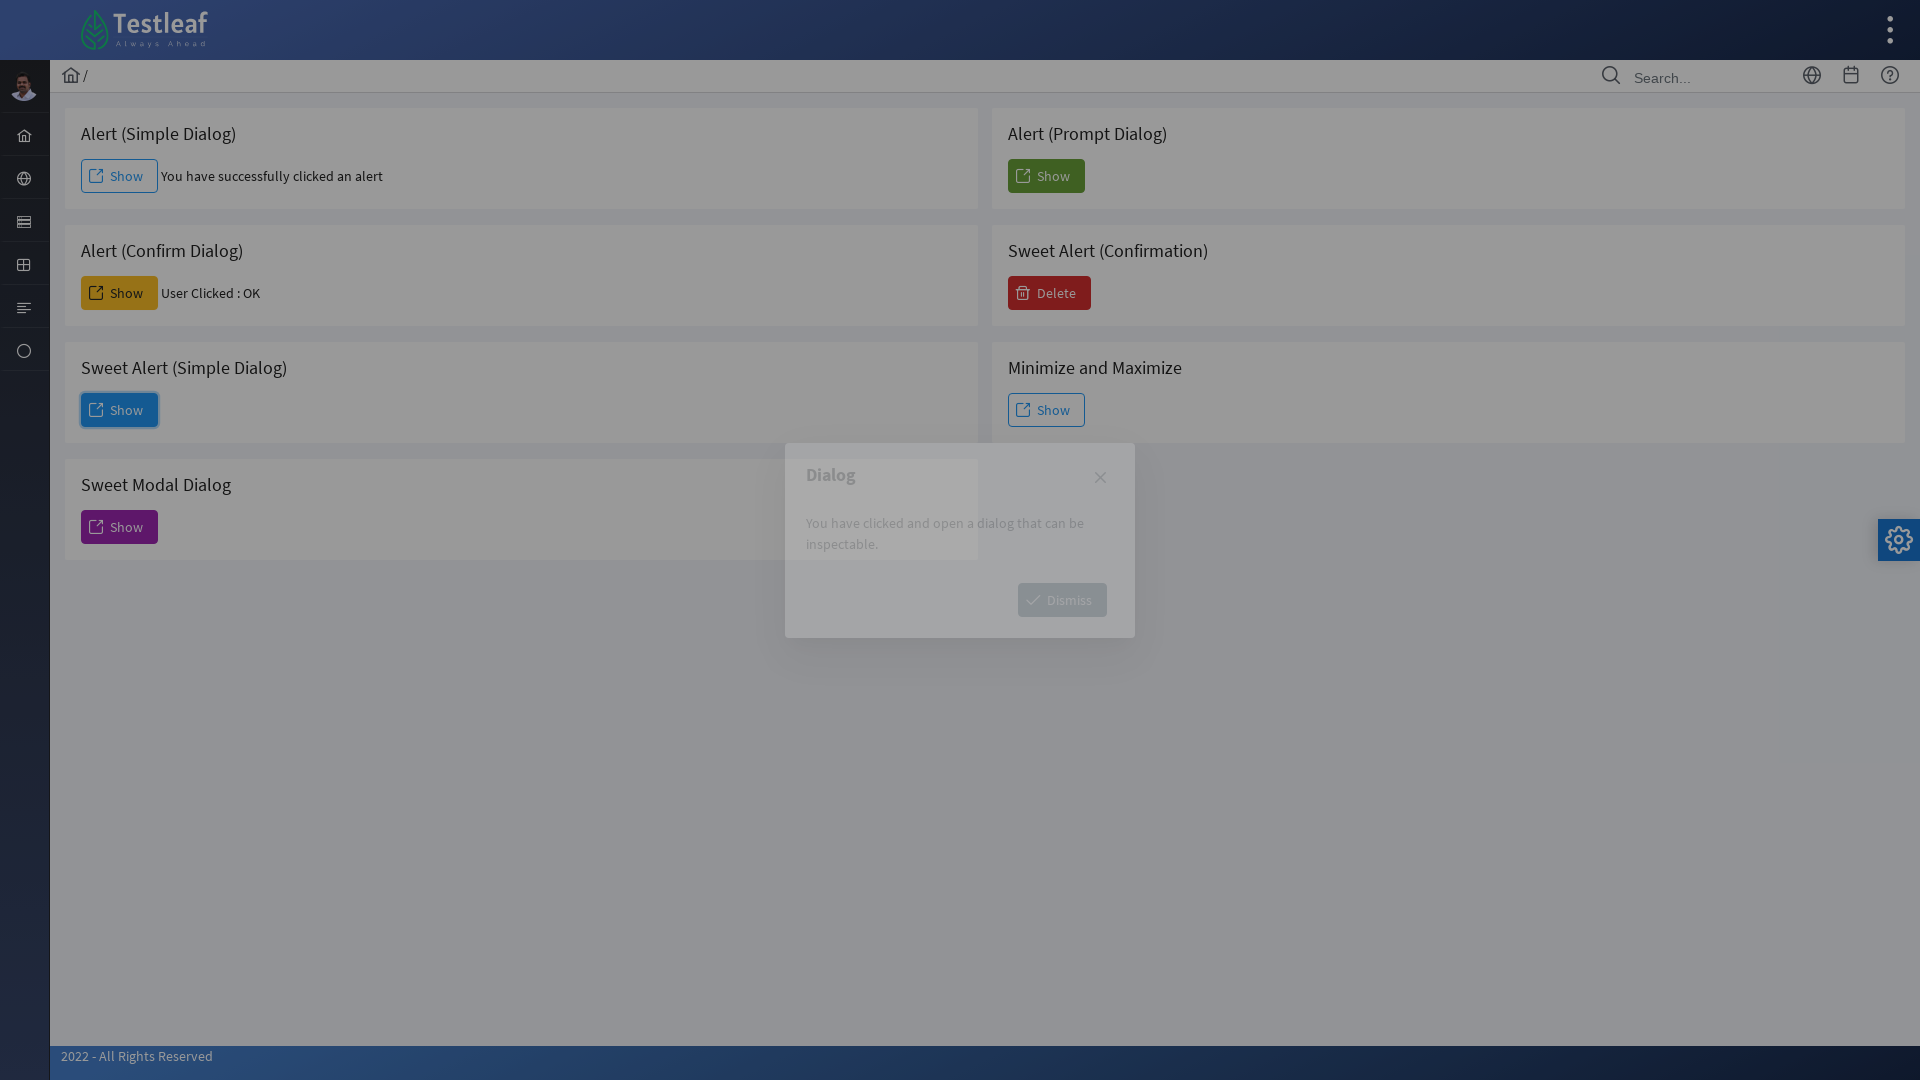

Waited 1 second for sweet alert to appear
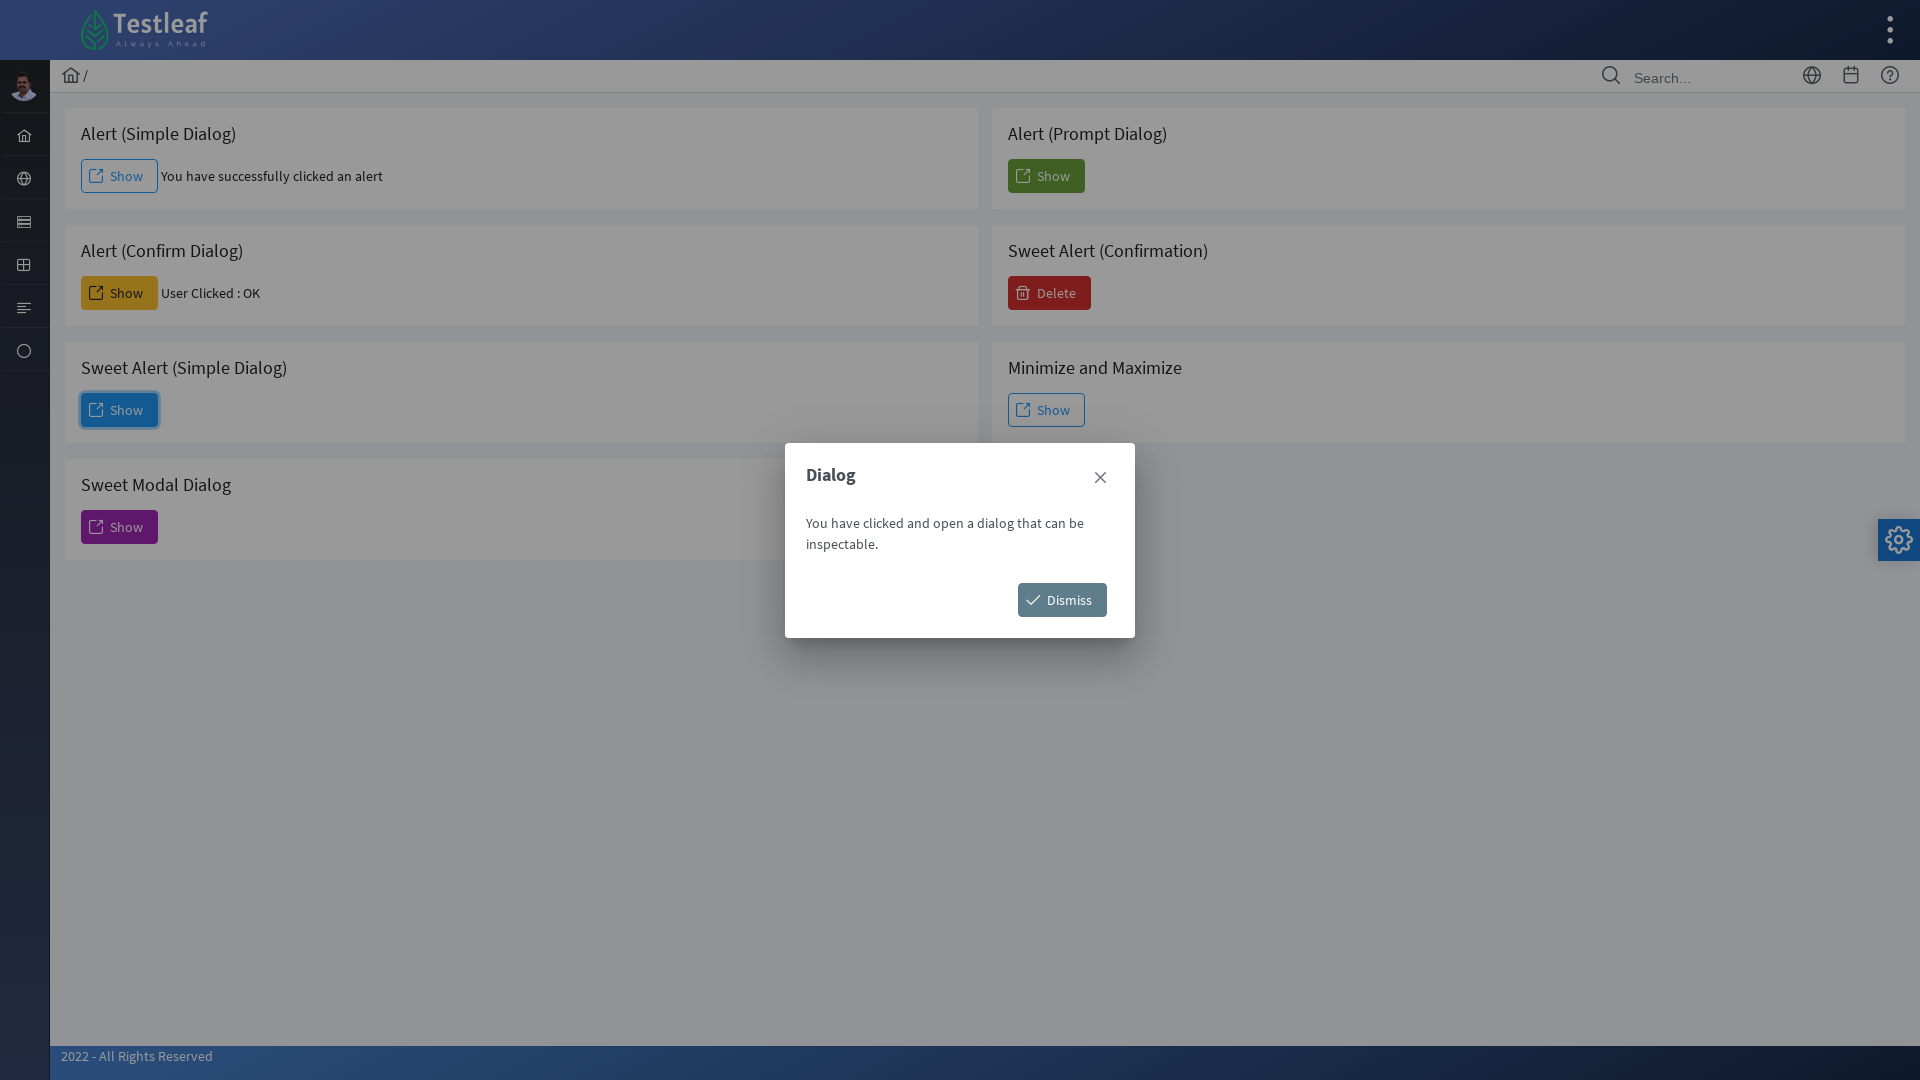

Clicked to close sweet alert at (1100, 478) on xpath=//*[@id='j_idt88:j_idt96']/div[1]/a
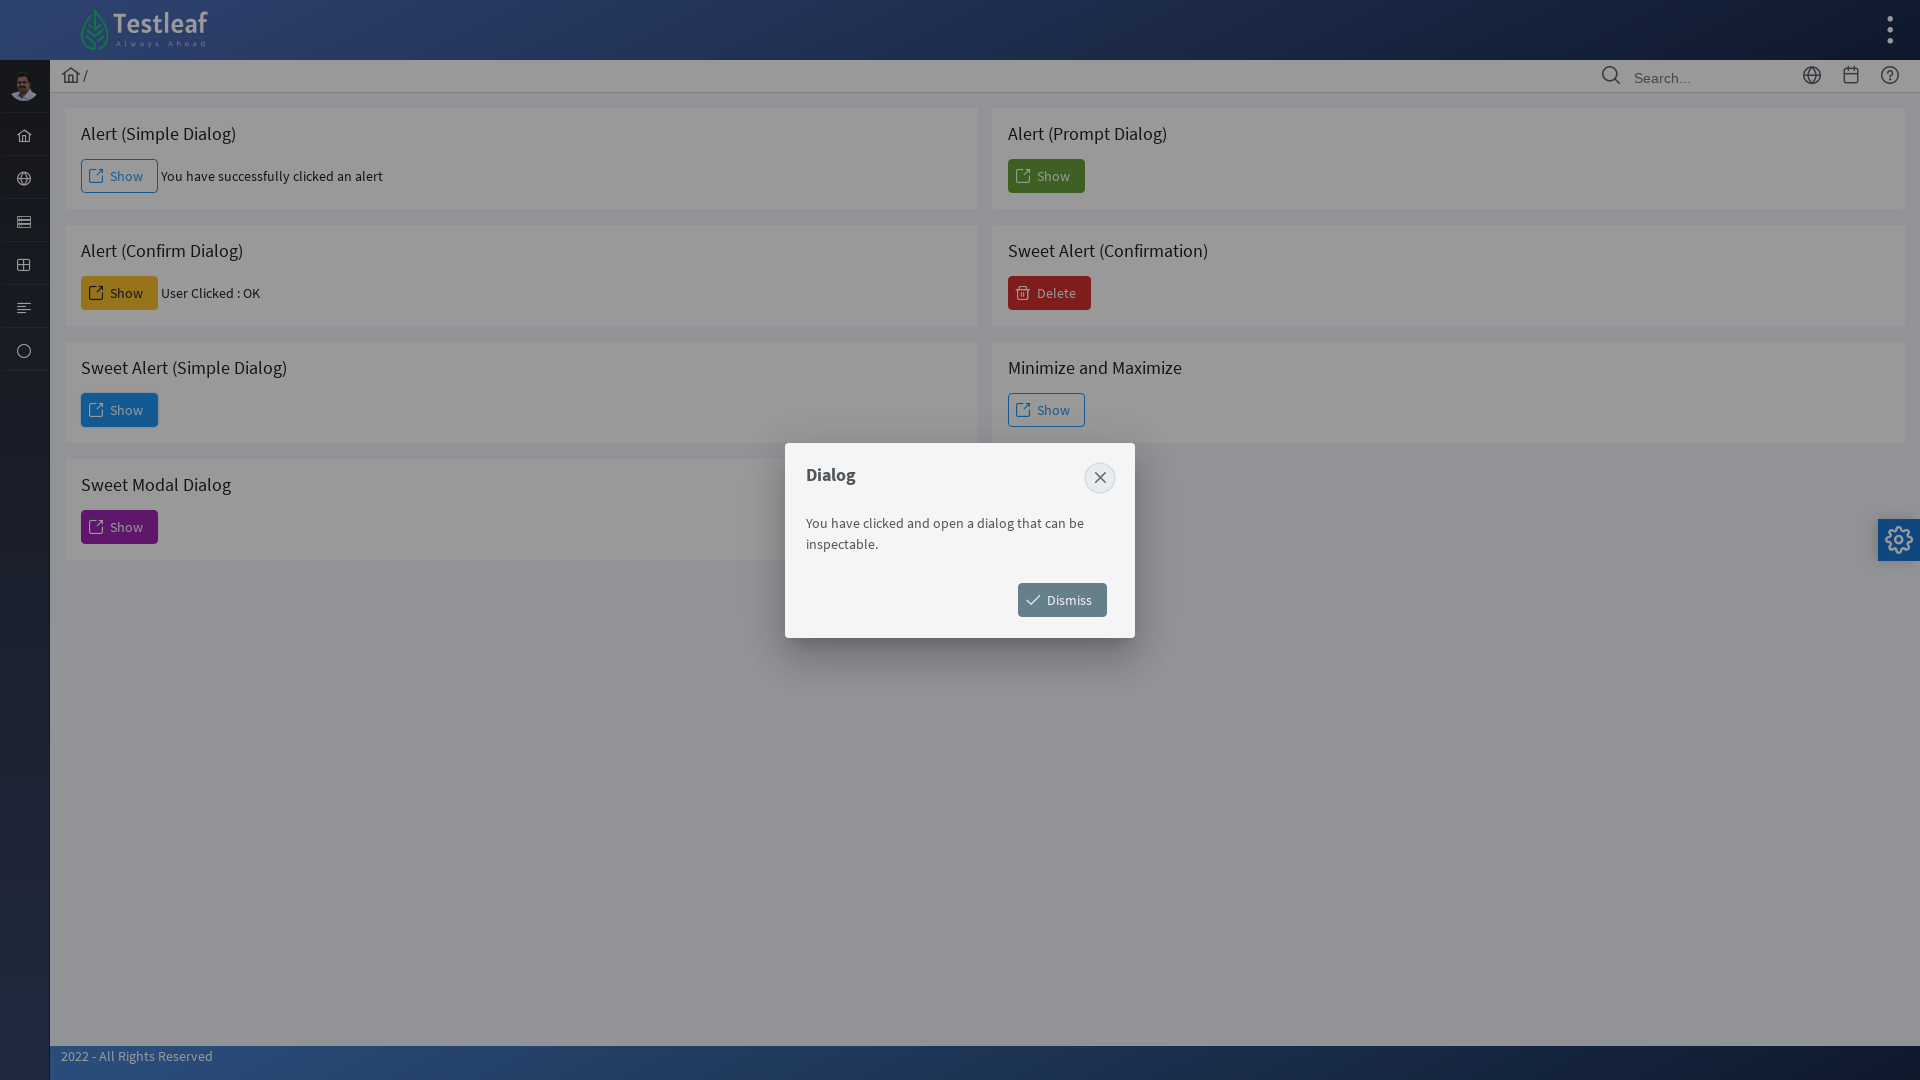

Waited 1 second after closing sweet alert
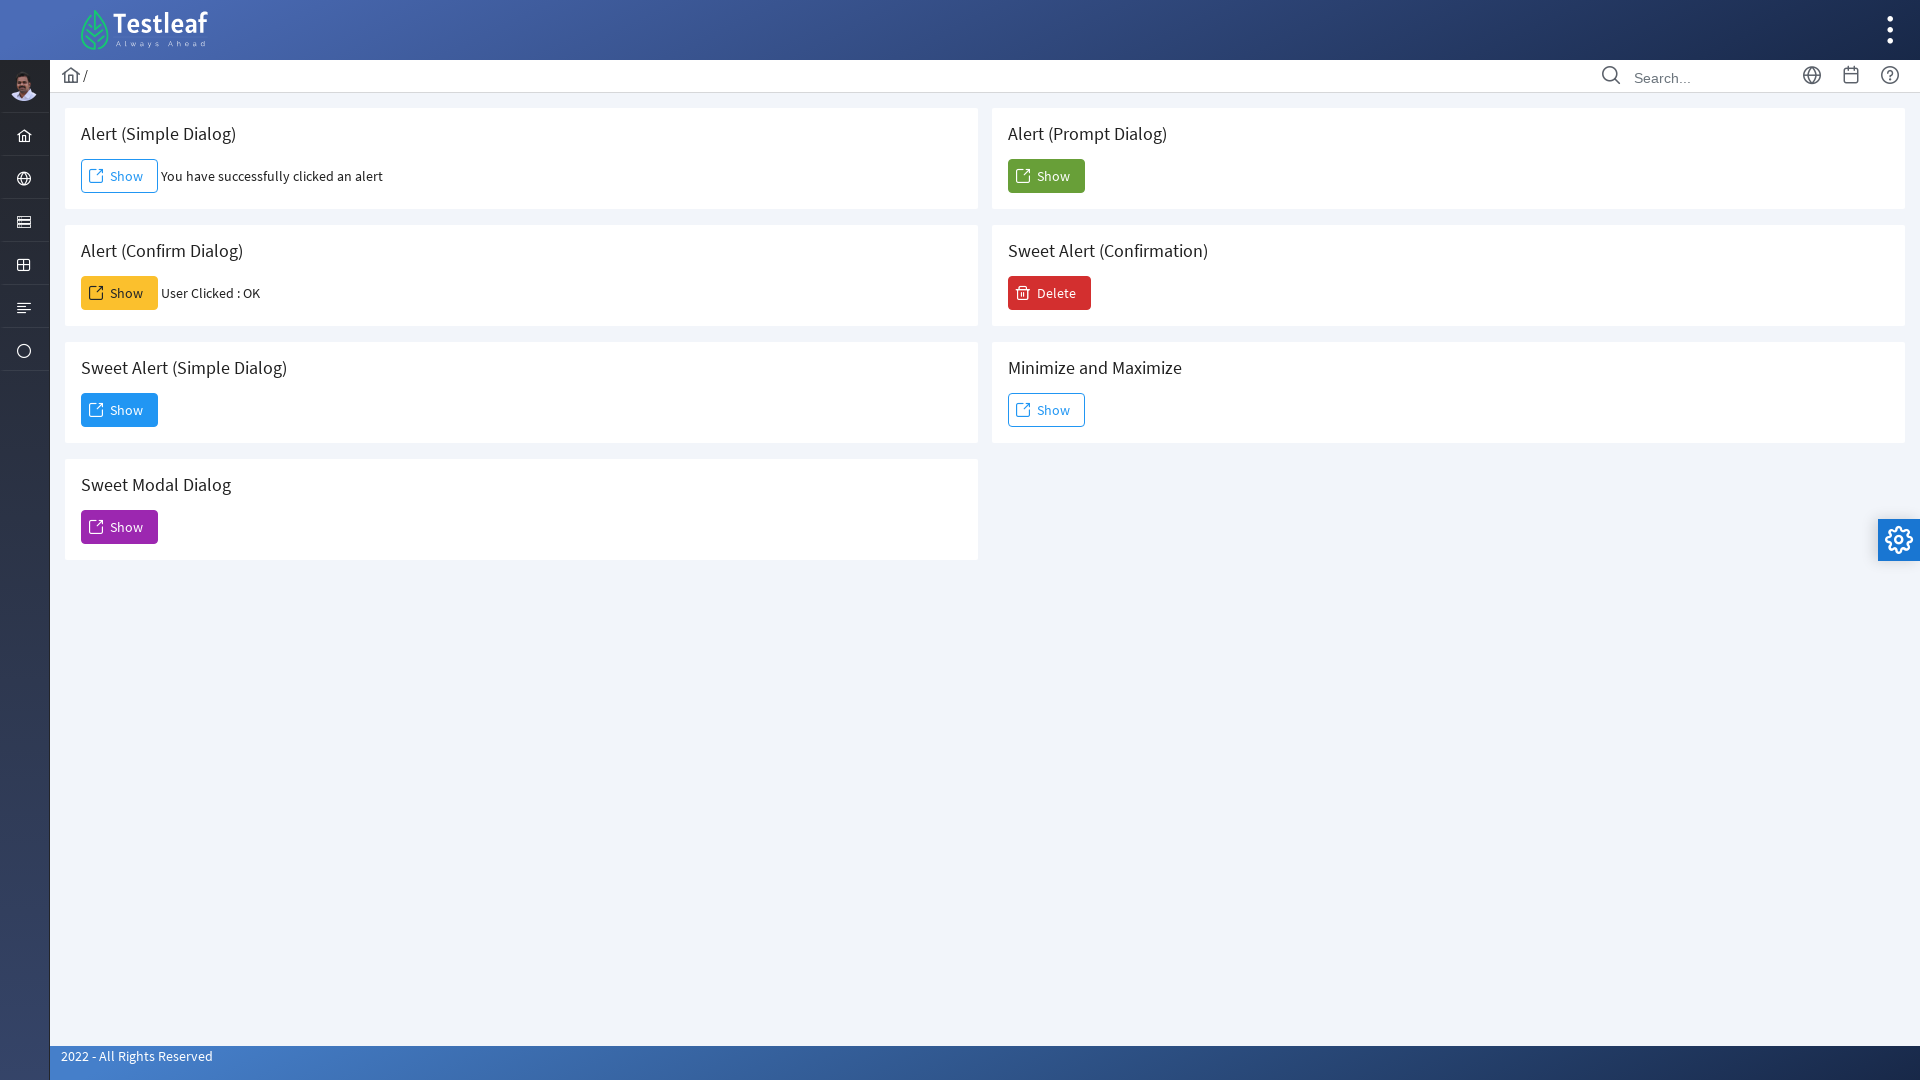

Clicked another alert button at (120, 527) on xpath=//*[@id='j_idt88:j_idt100']
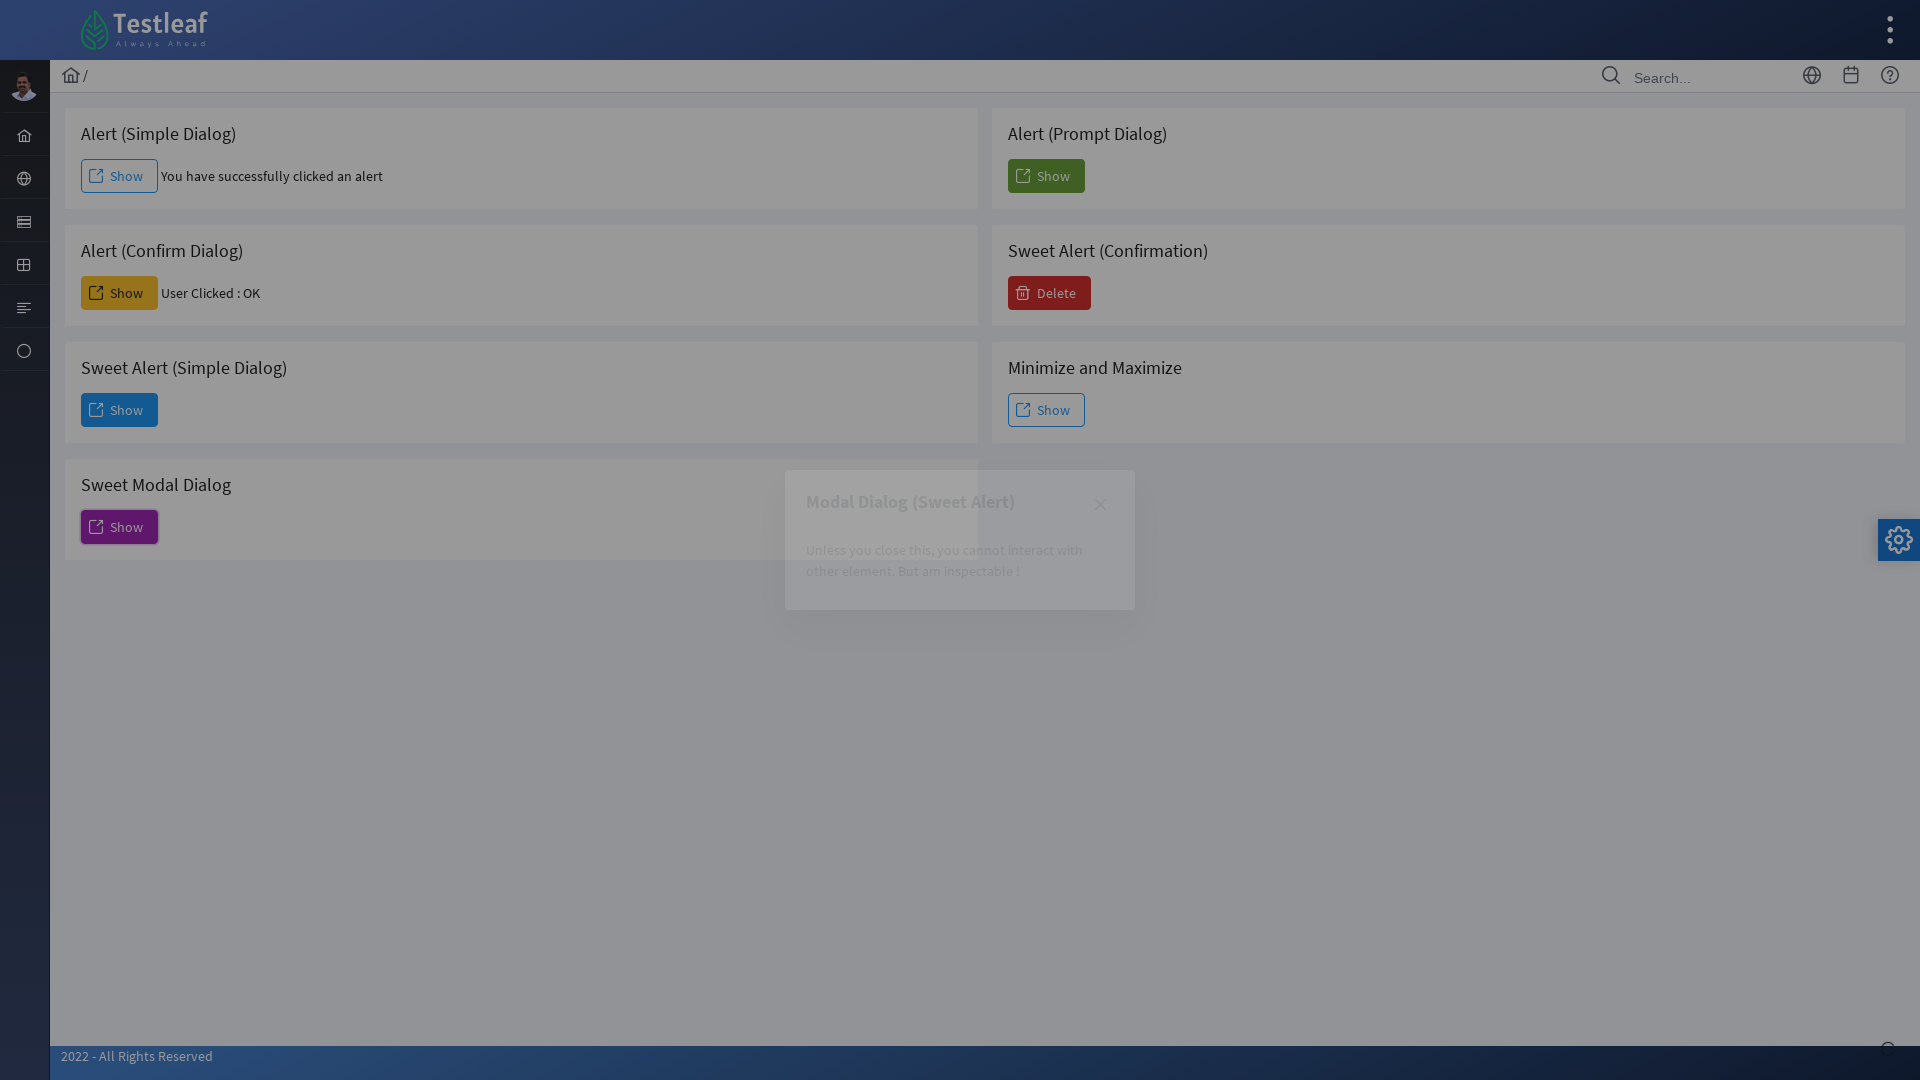

Waited 1 second after clicking alert button
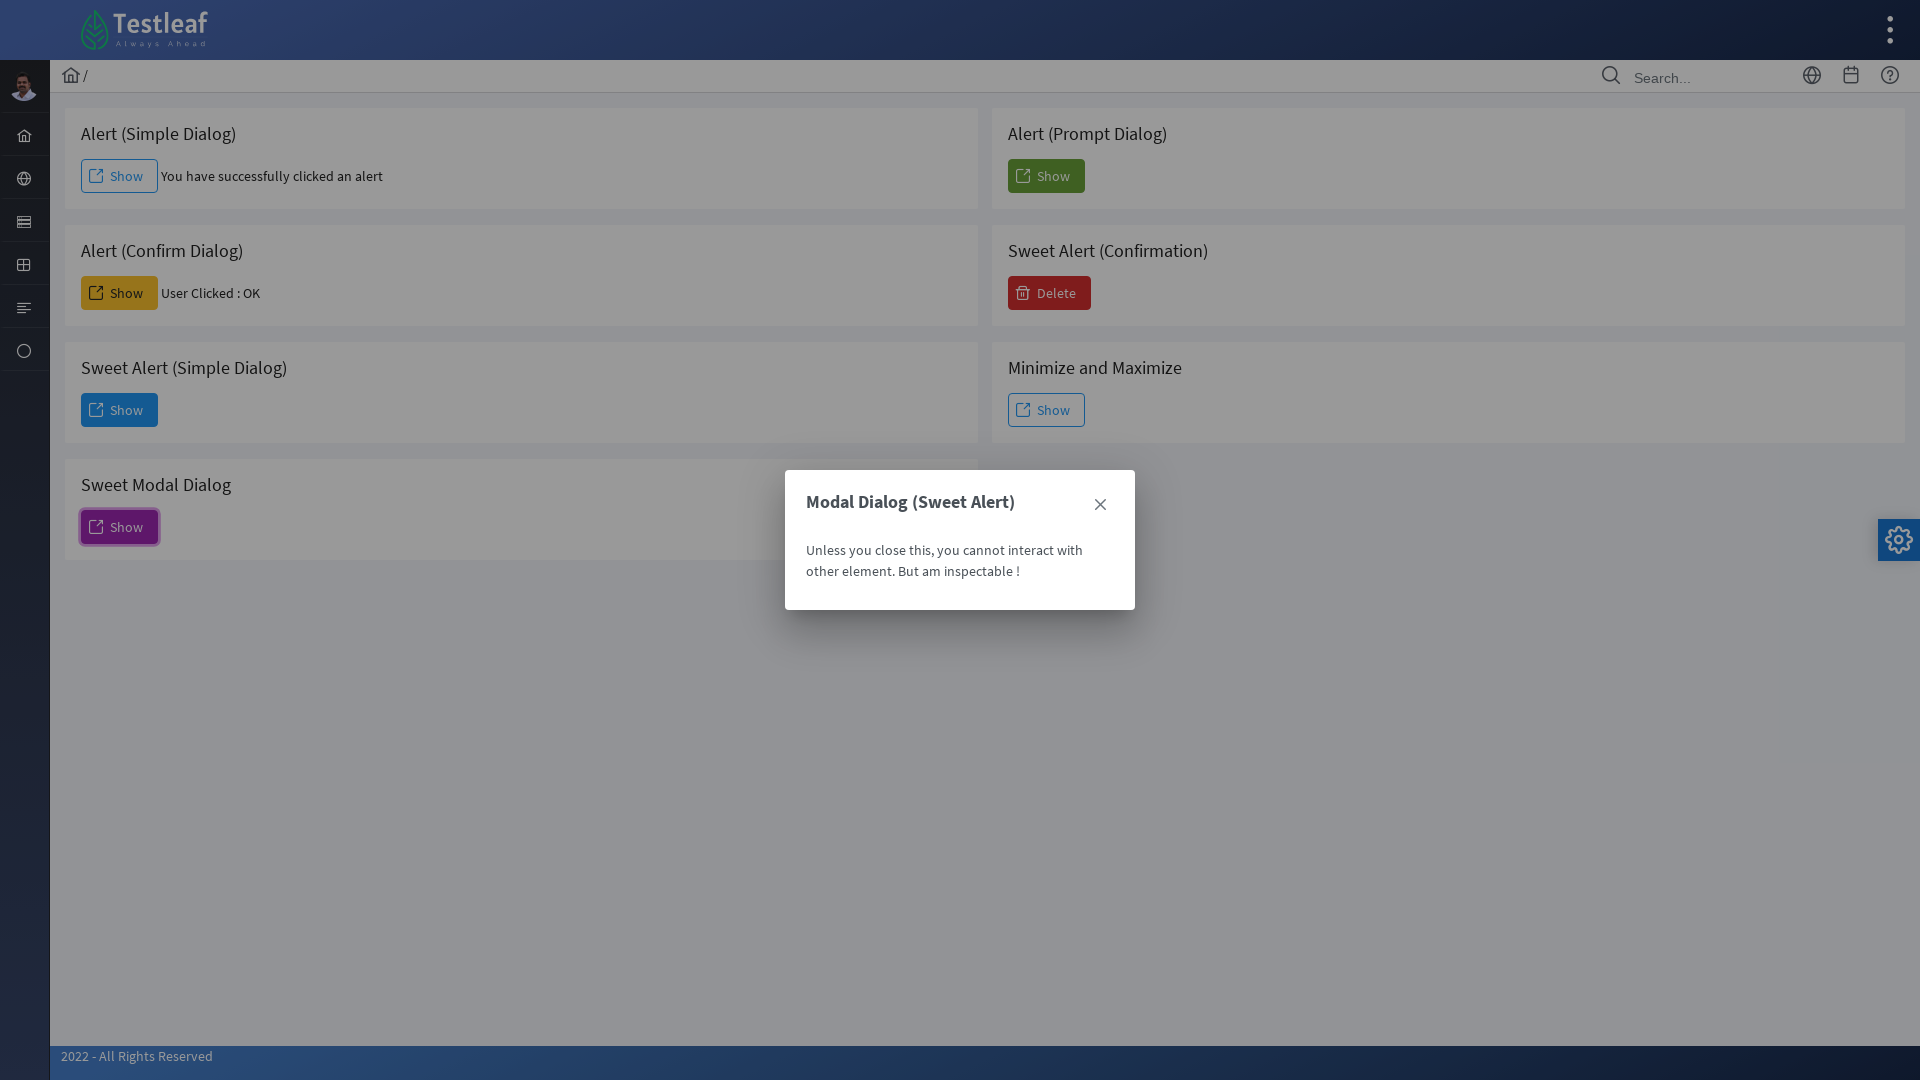

Clicked to close the dialog at (1100, 505) on xpath=//*[@id='j_idt88:j_idt101']/div[1]/a/span
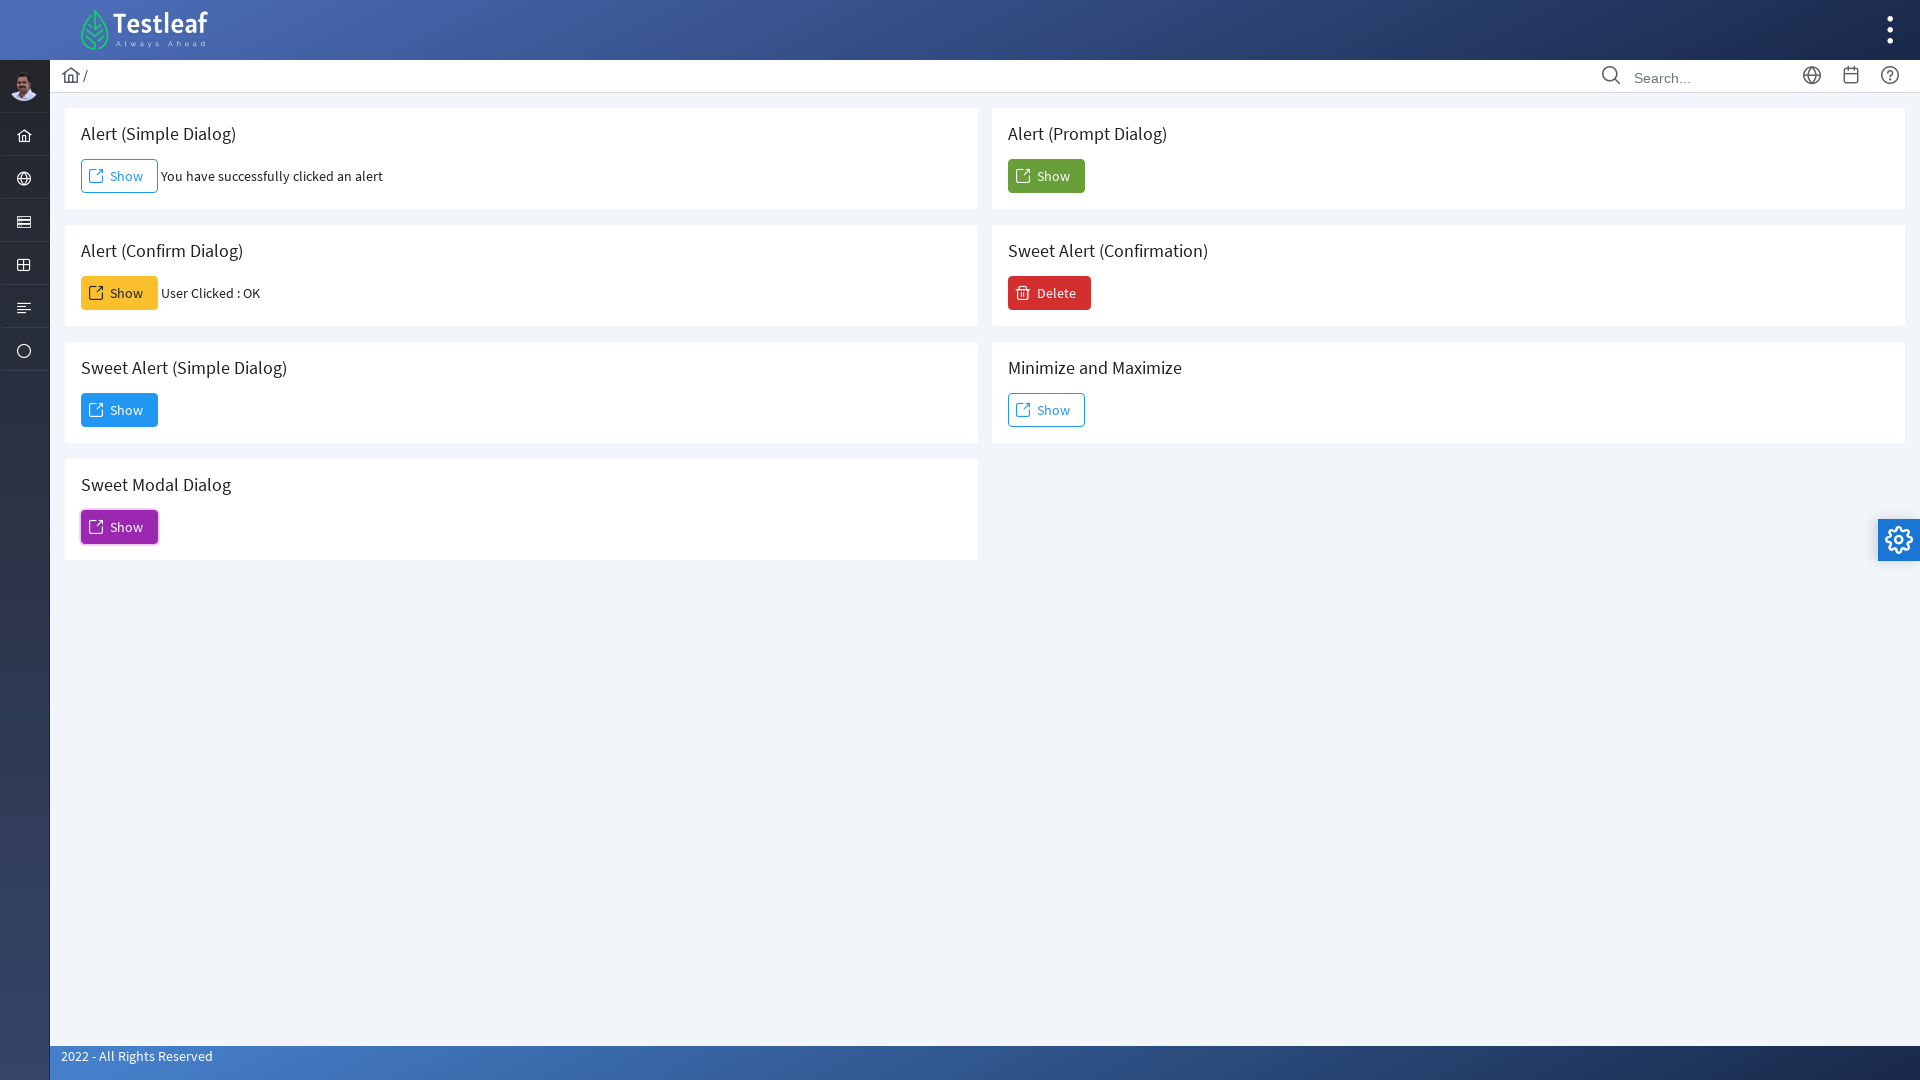

Waited 1 second after closing dialog
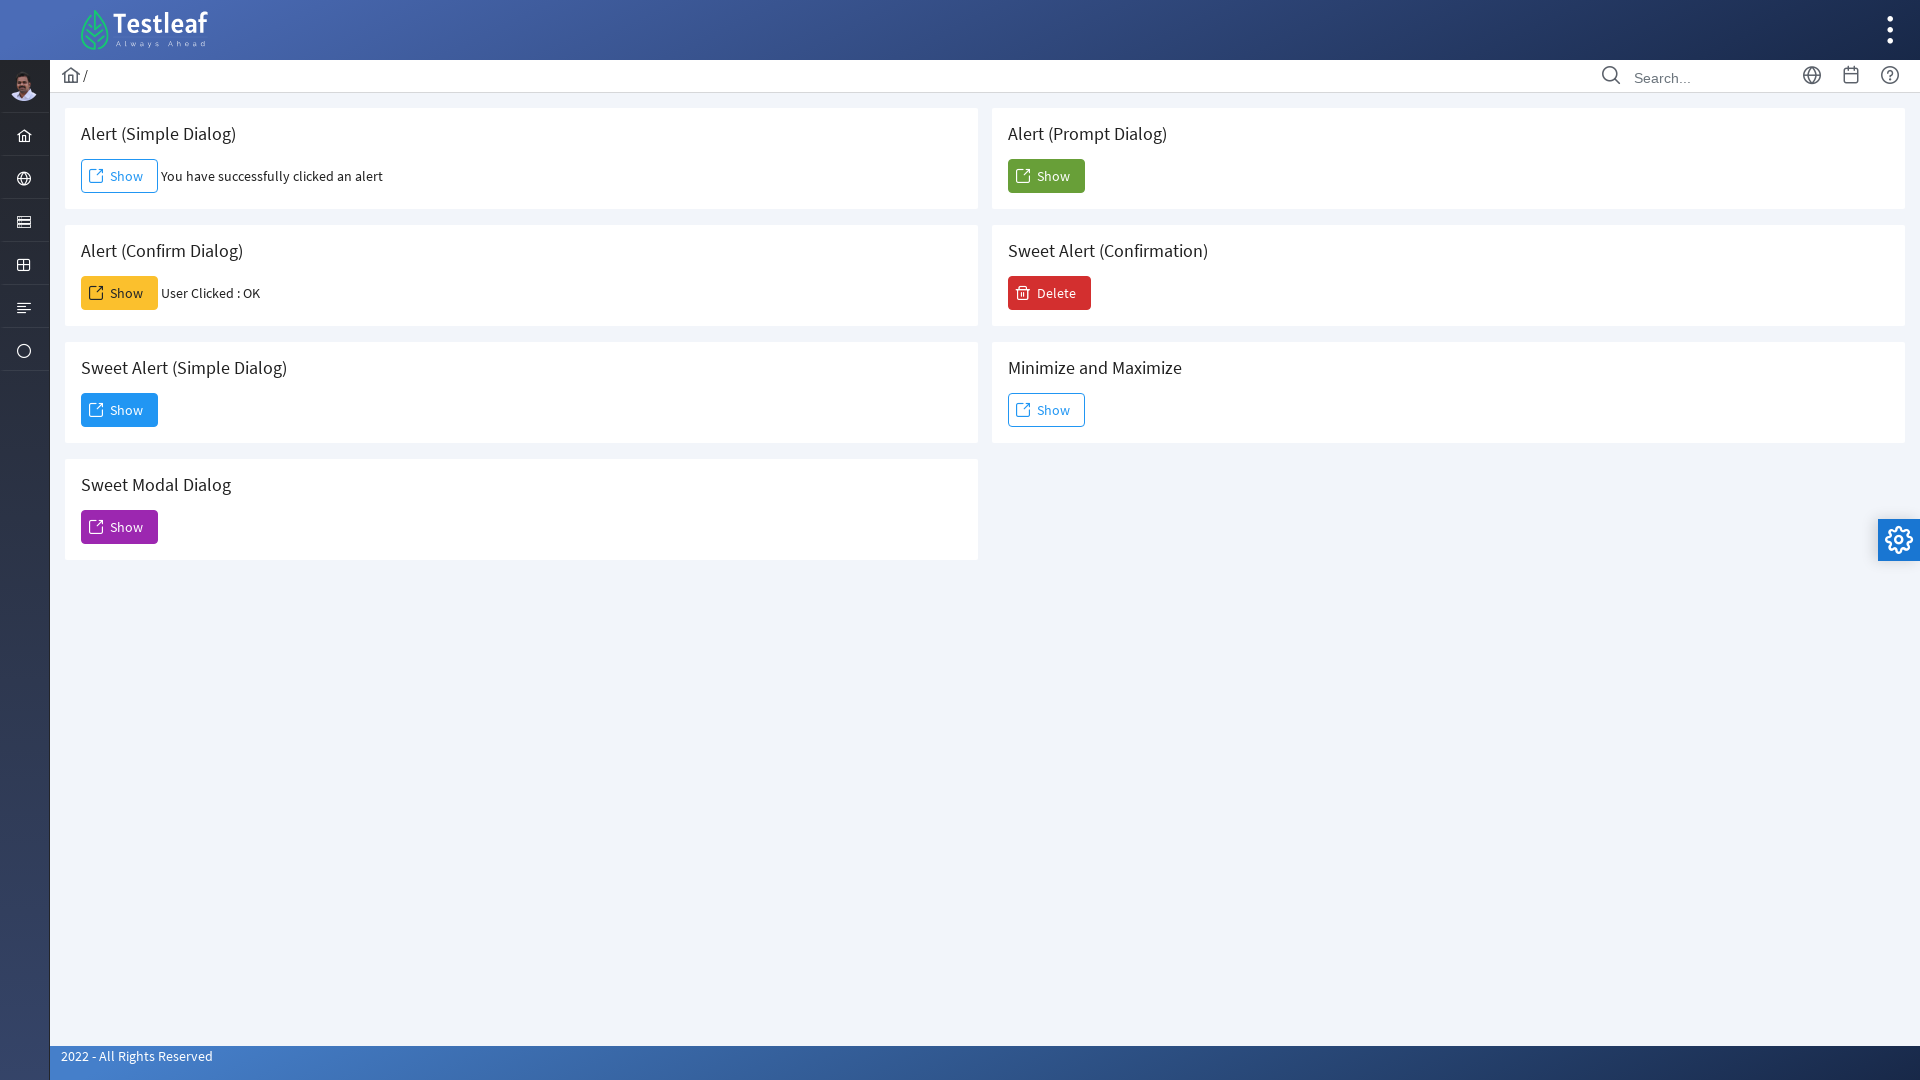

Set up handler for prompt dialog
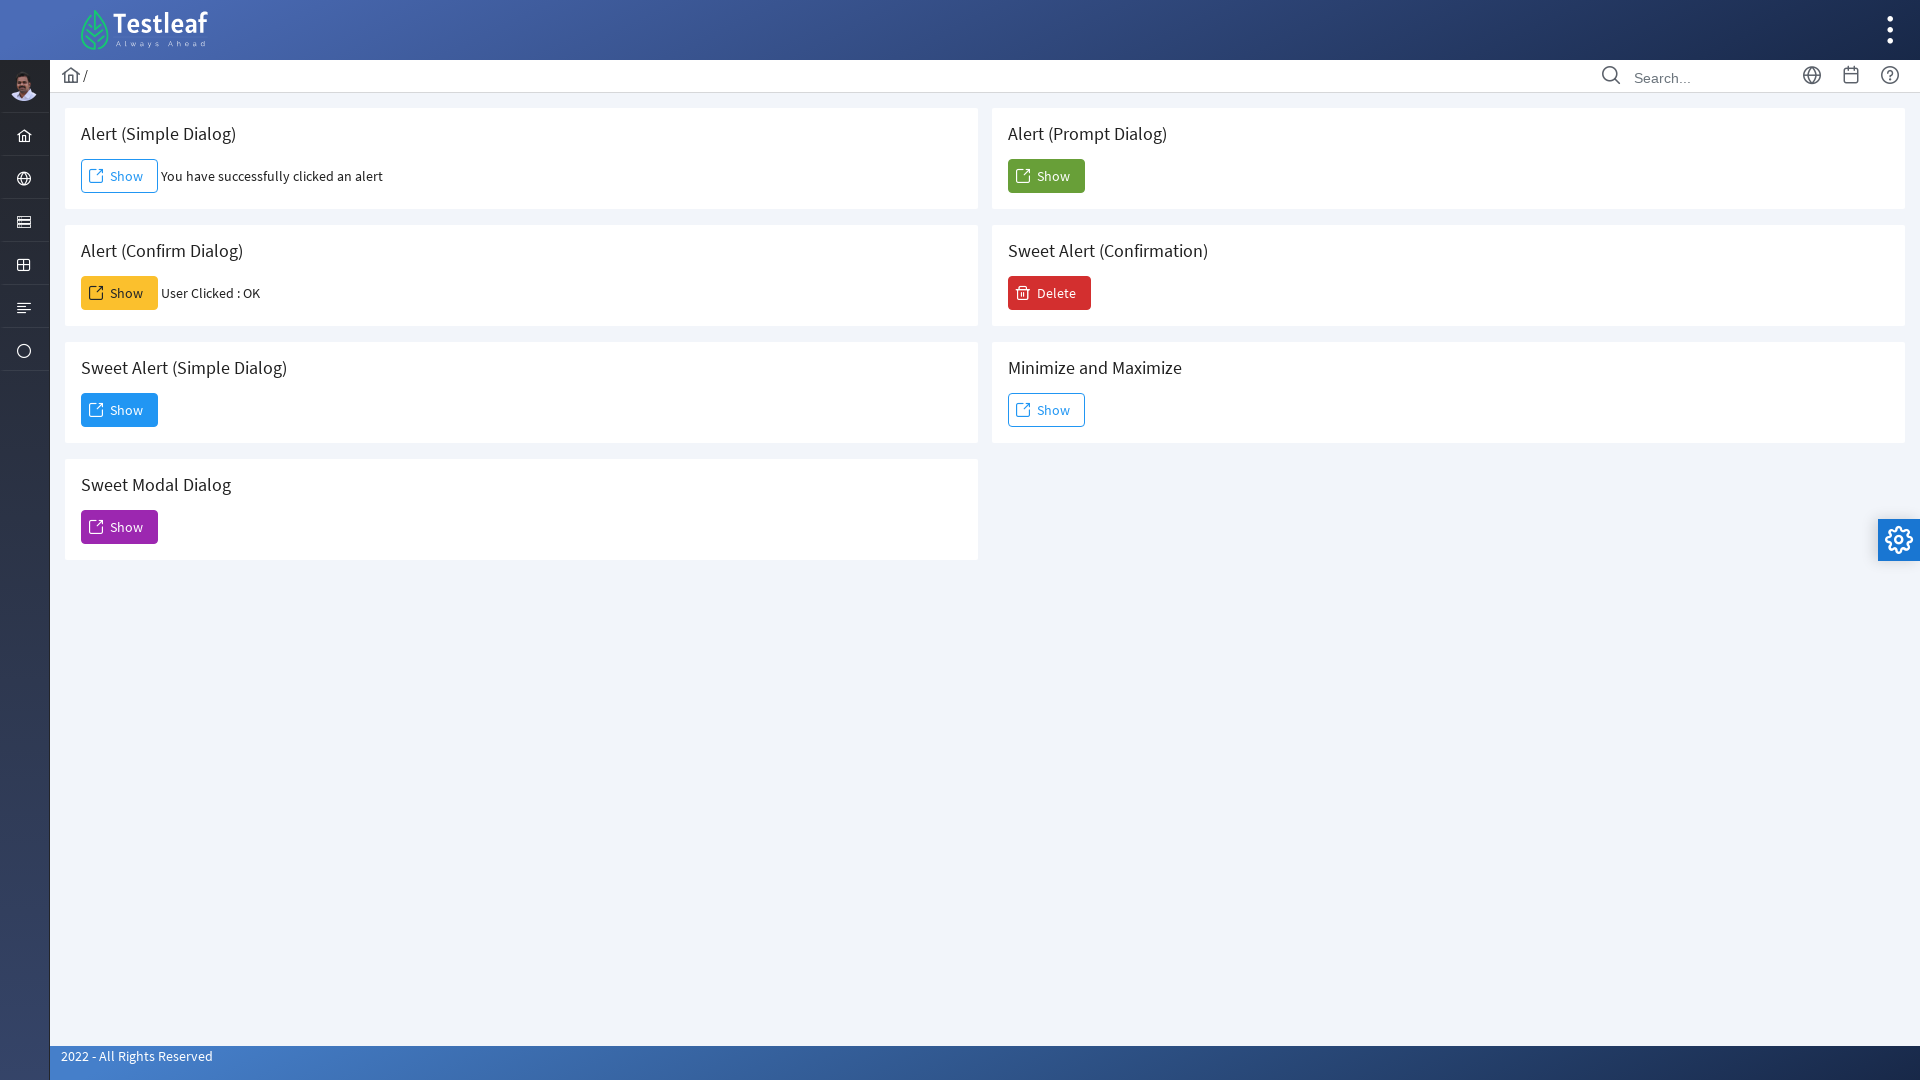

Clicked button to trigger prompt dialog at (1046, 176) on #j_idt88\:j_idt104
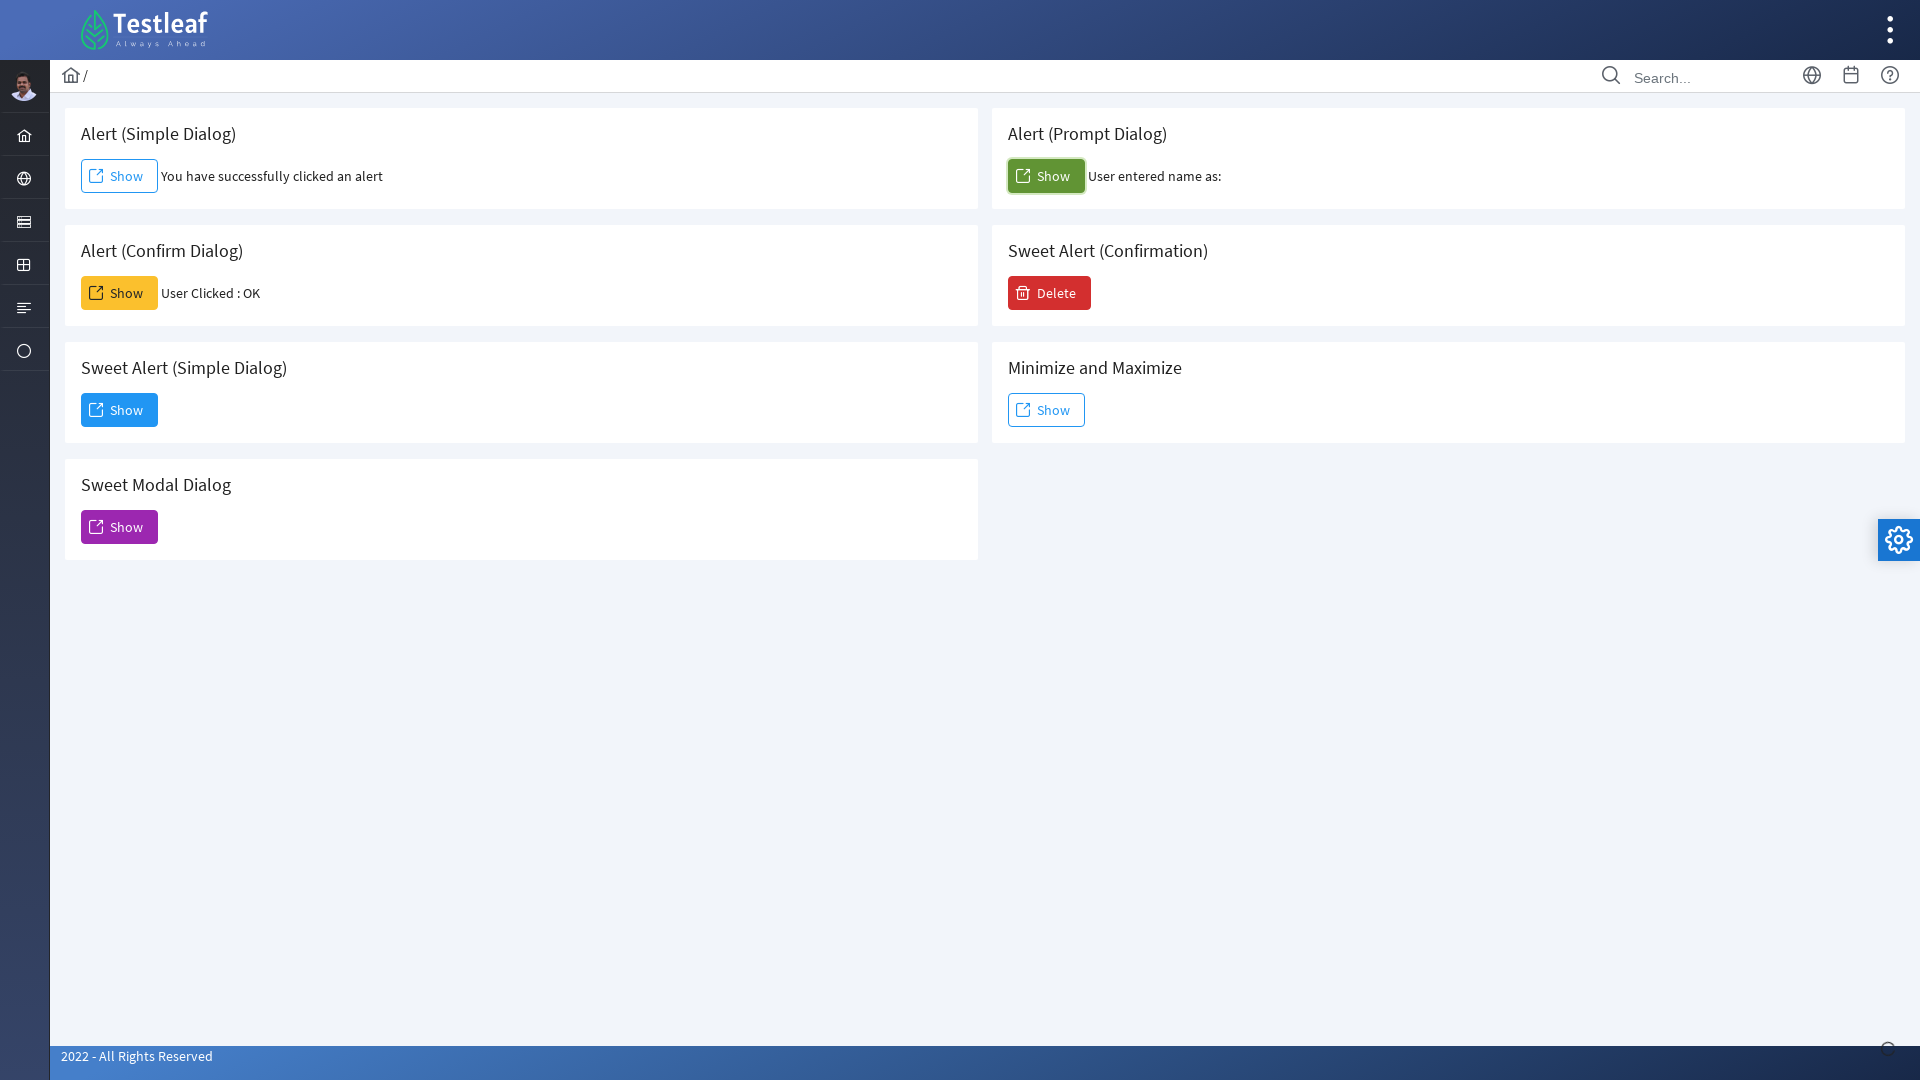

Waited 1 second after handling prompt with text 'prasanth'
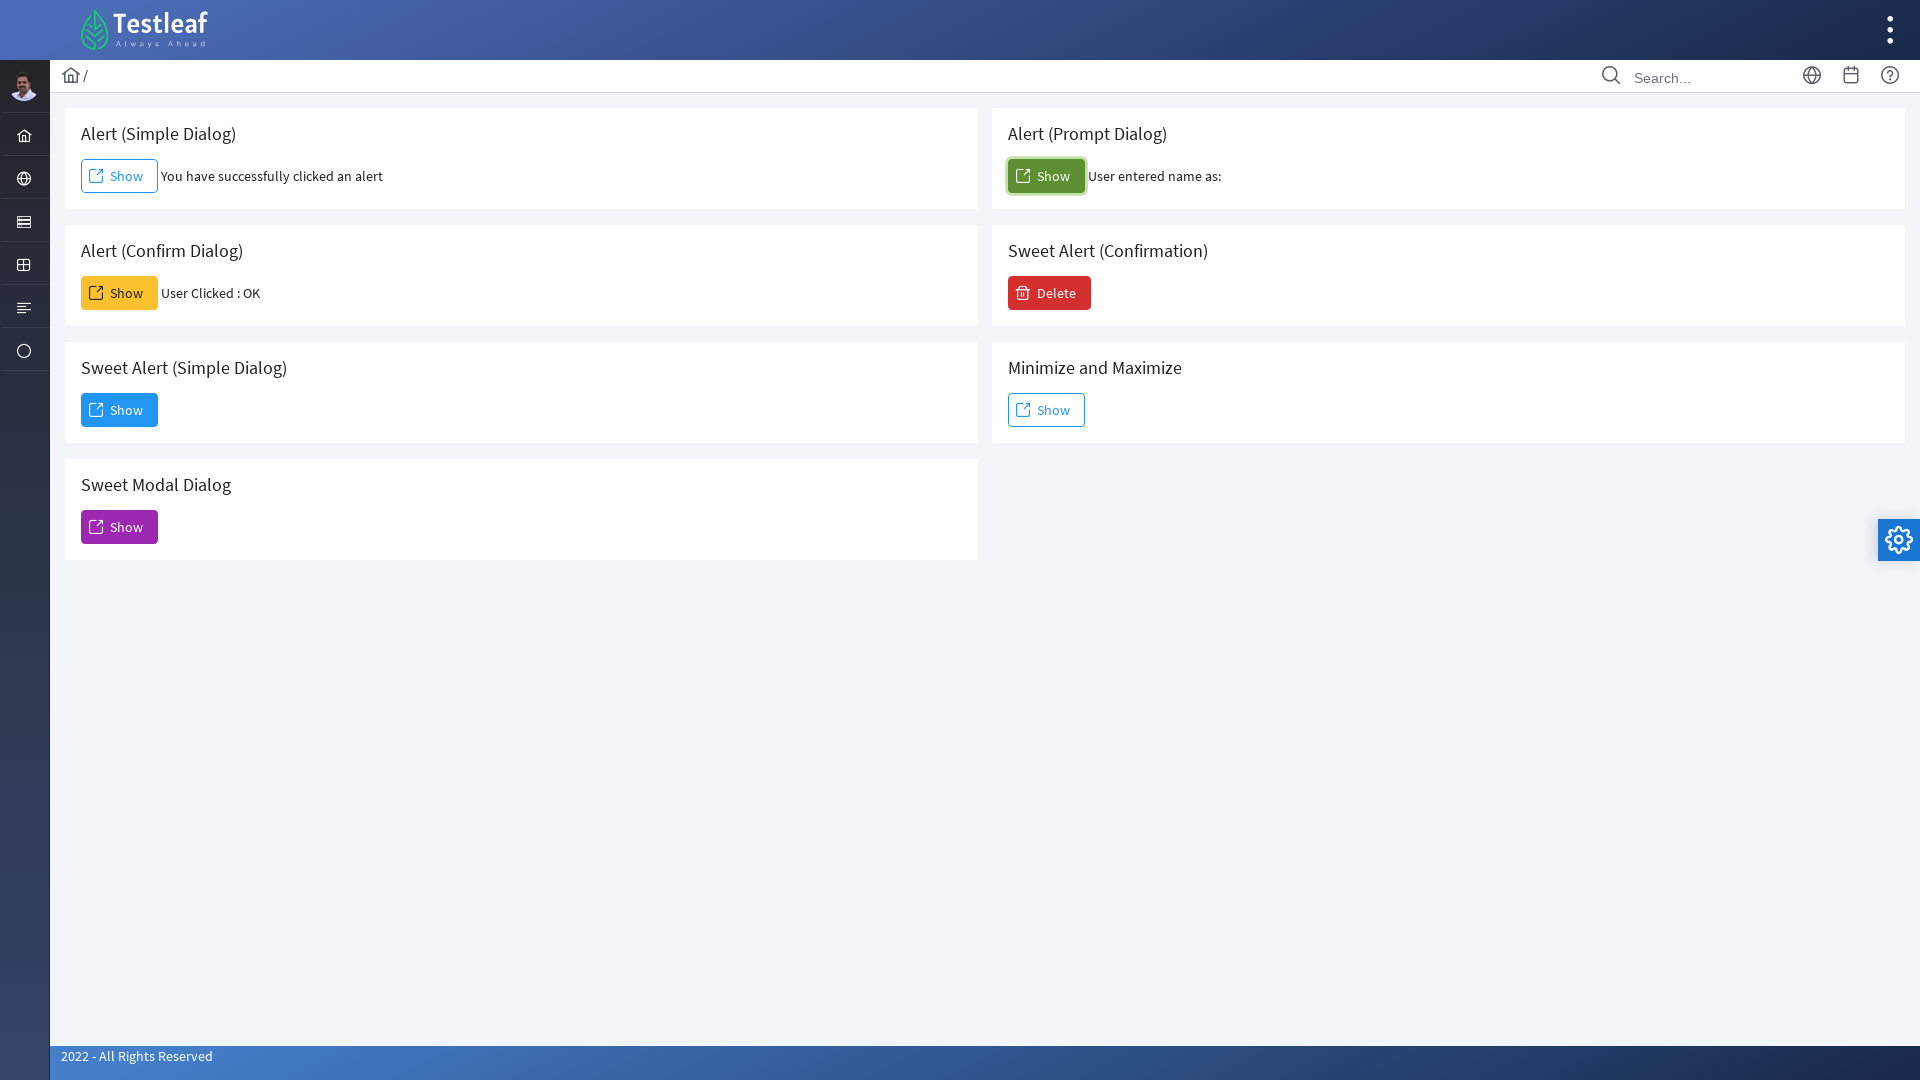

Clicked additional button 1 at (1050, 293) on #j_idt88\:j_idt106
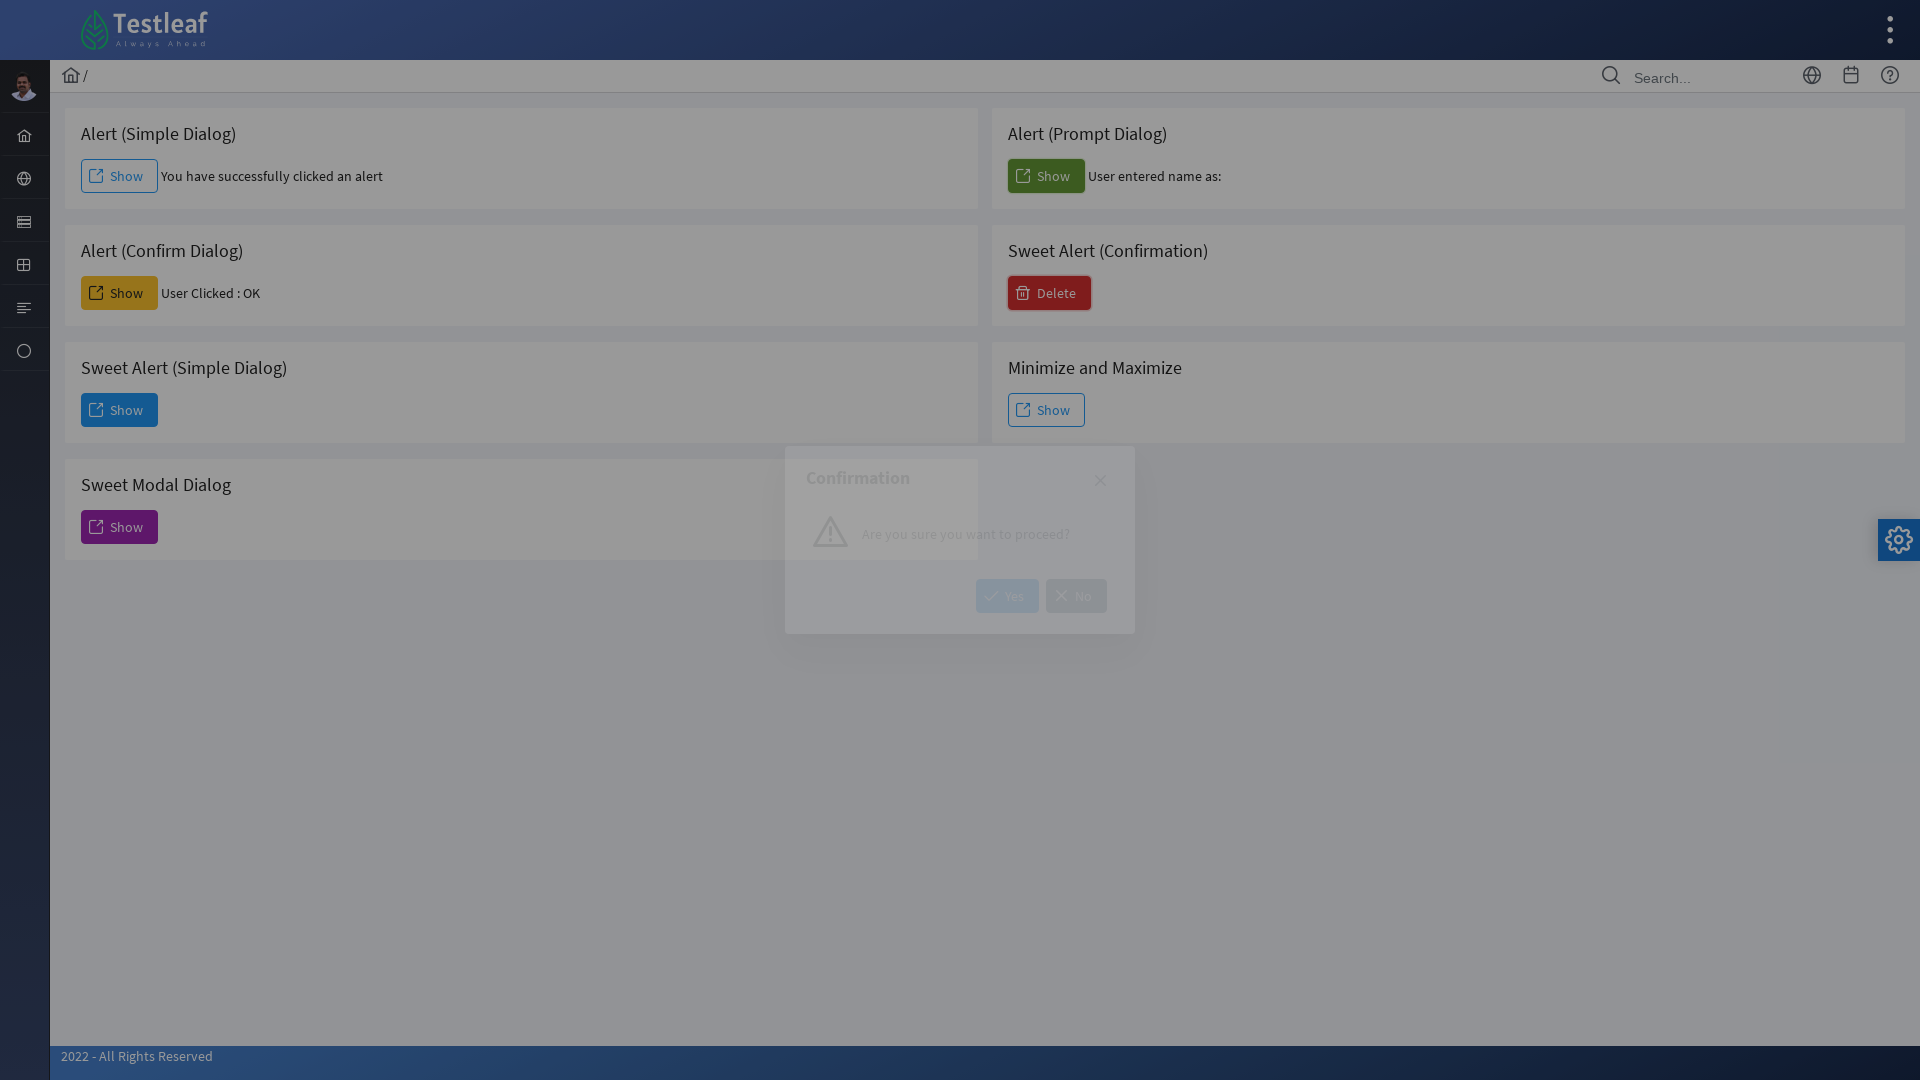

Waited 1 second after clicking additional button 1
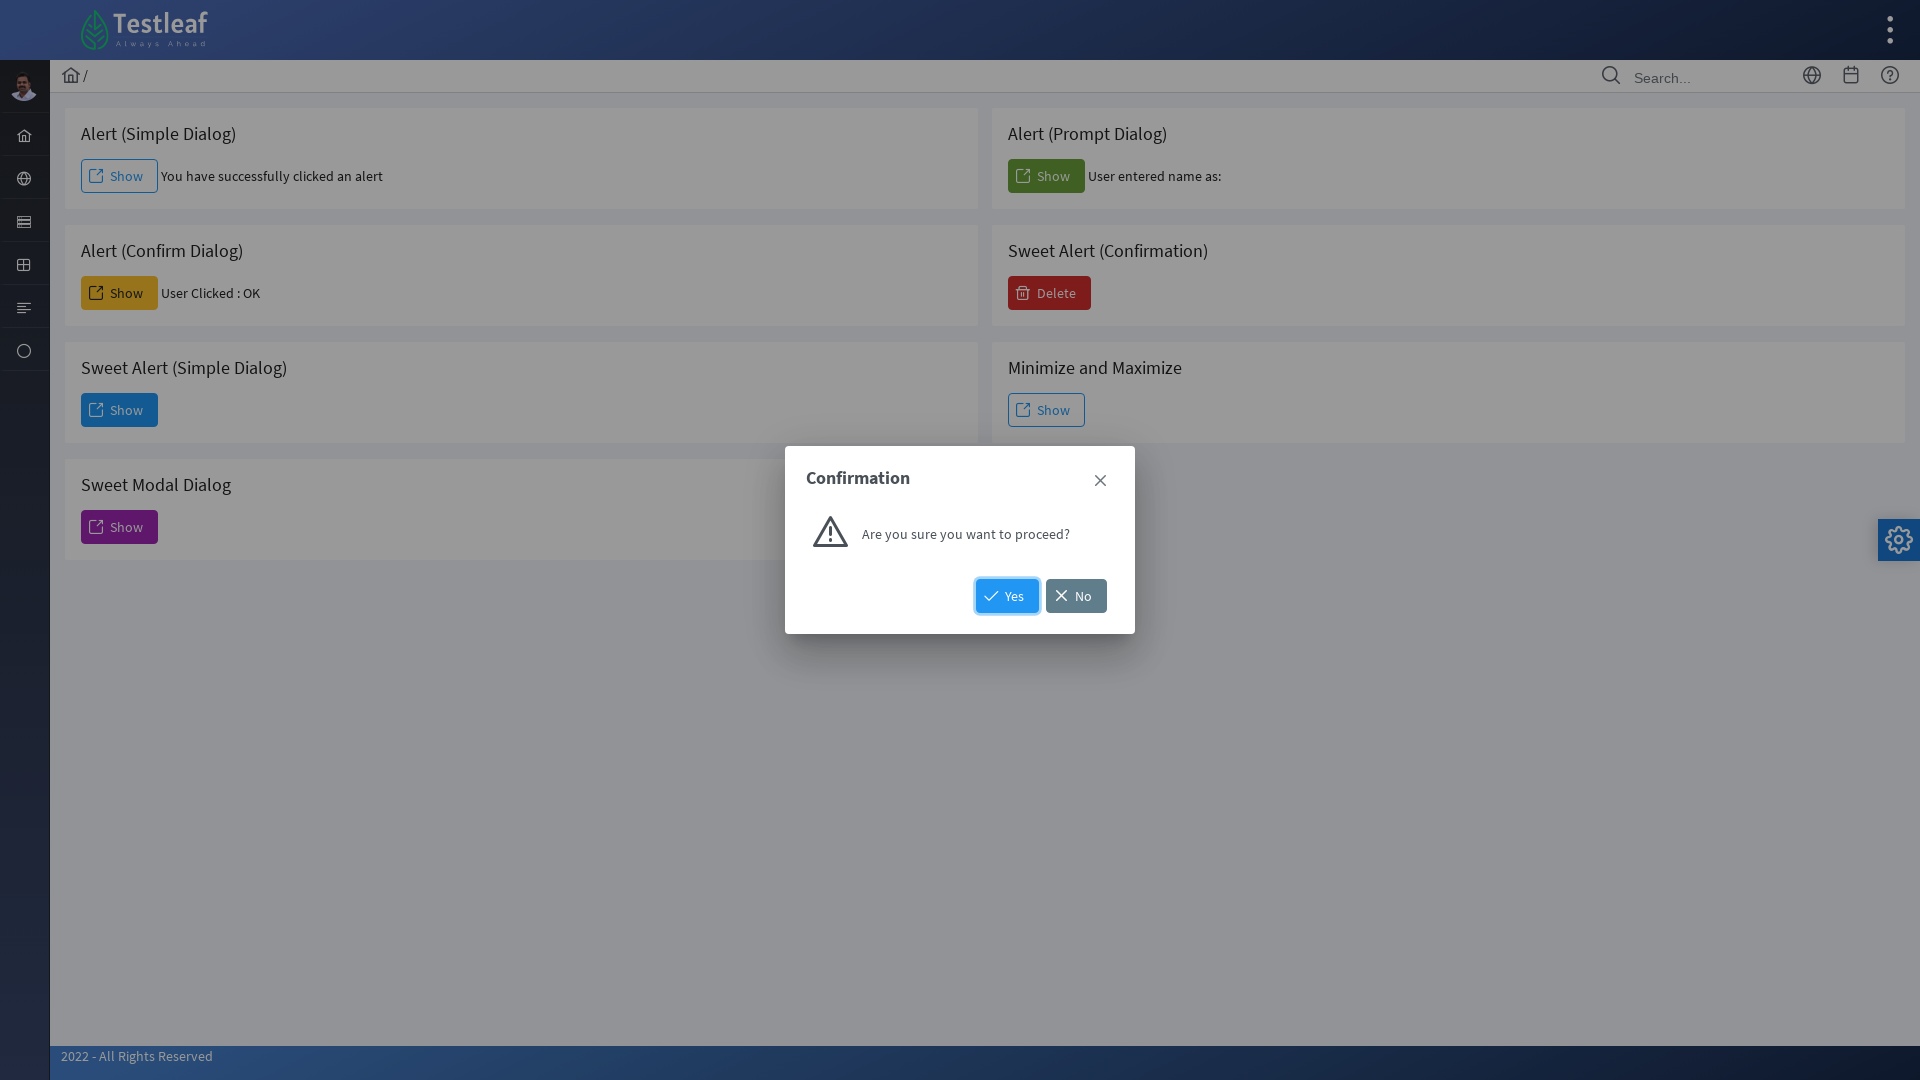

Clicked additional button 2 at (1008, 596) on #j_idt88\:j_idt108
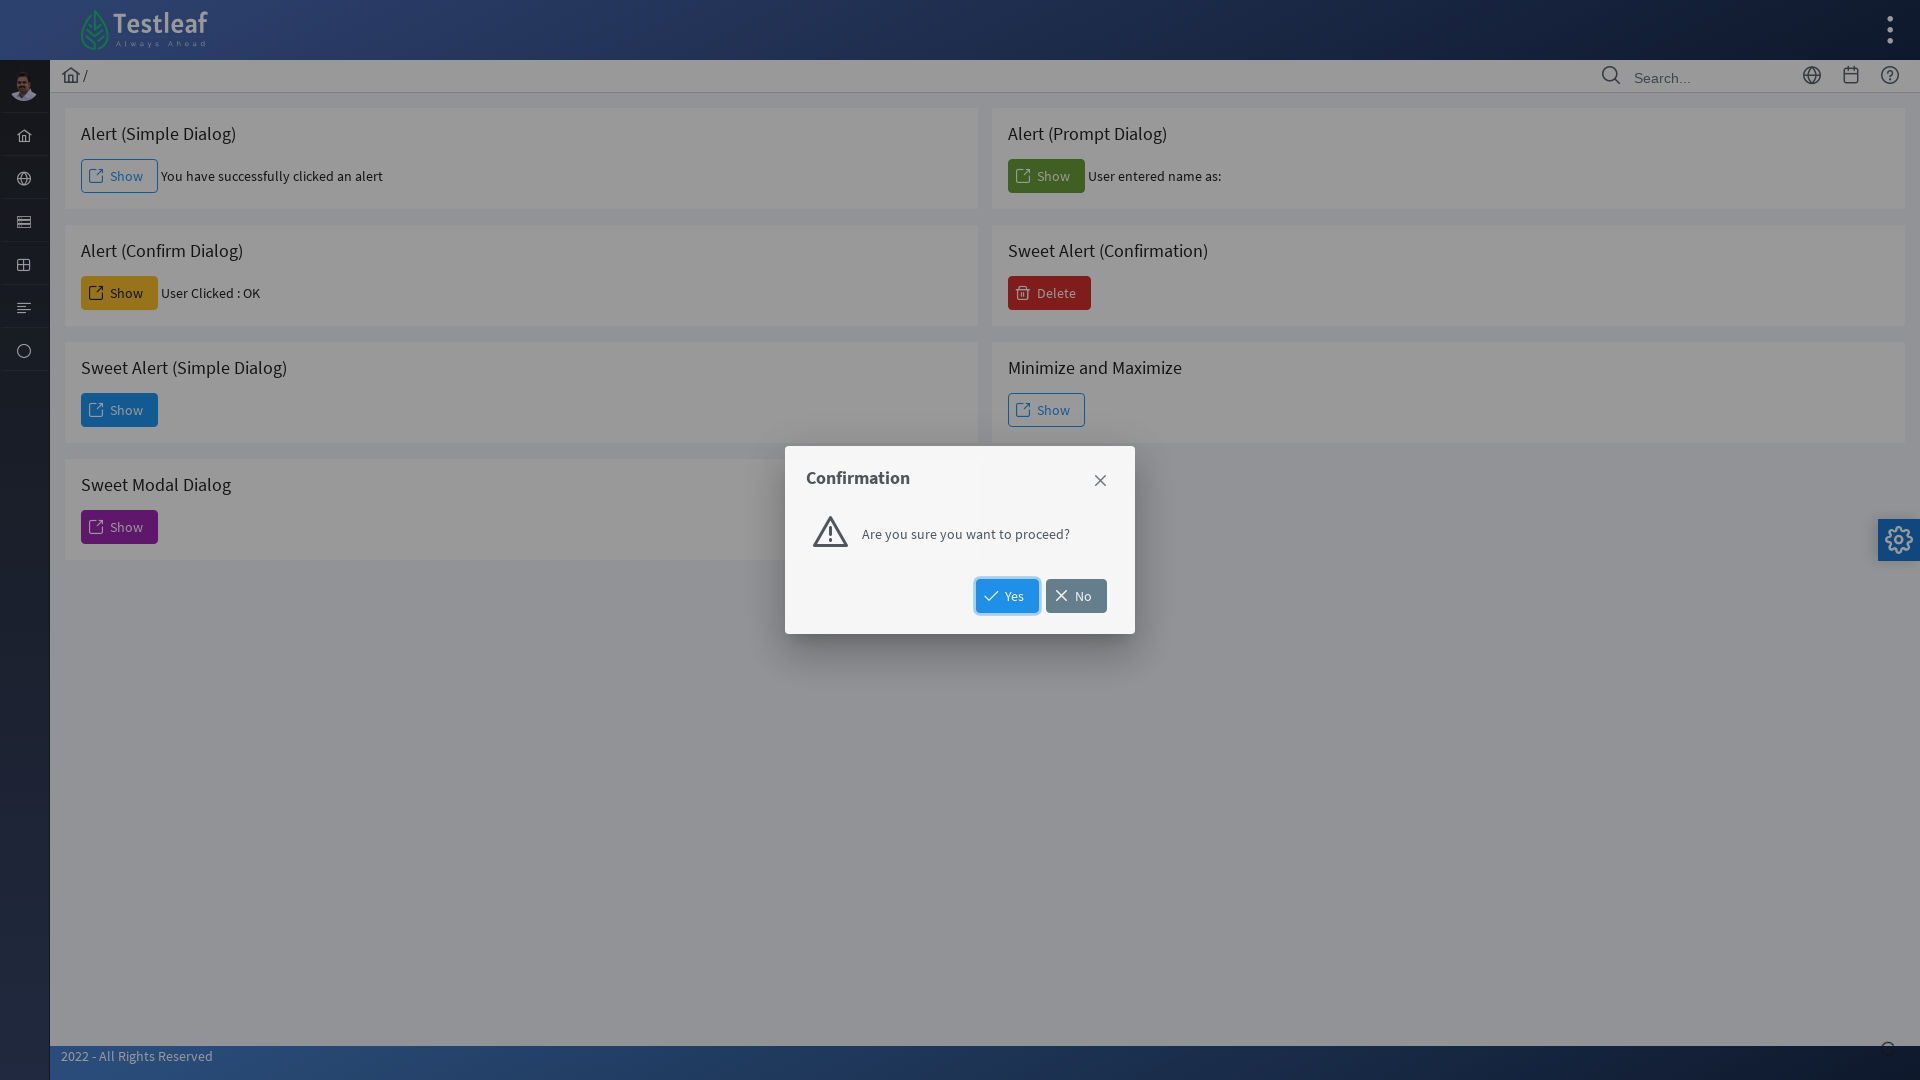

Waited 1 second after clicking additional button 2
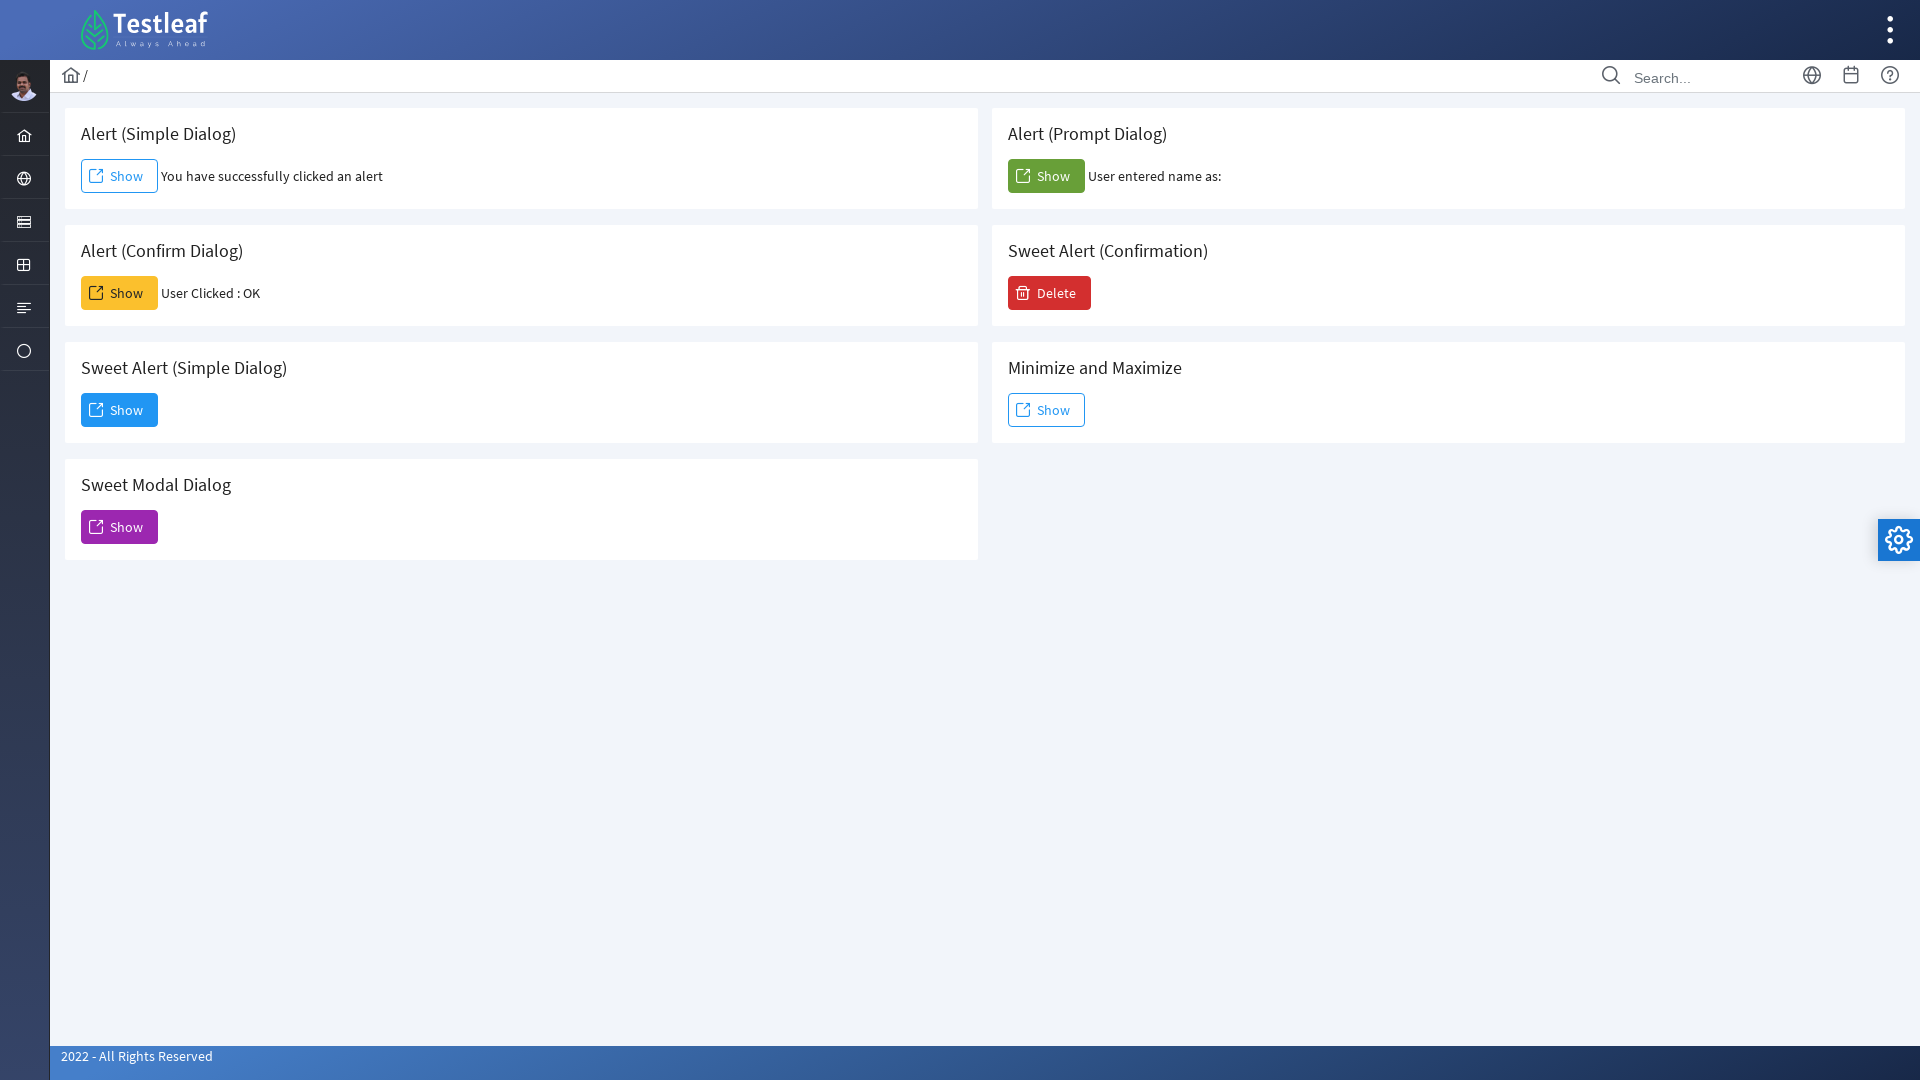

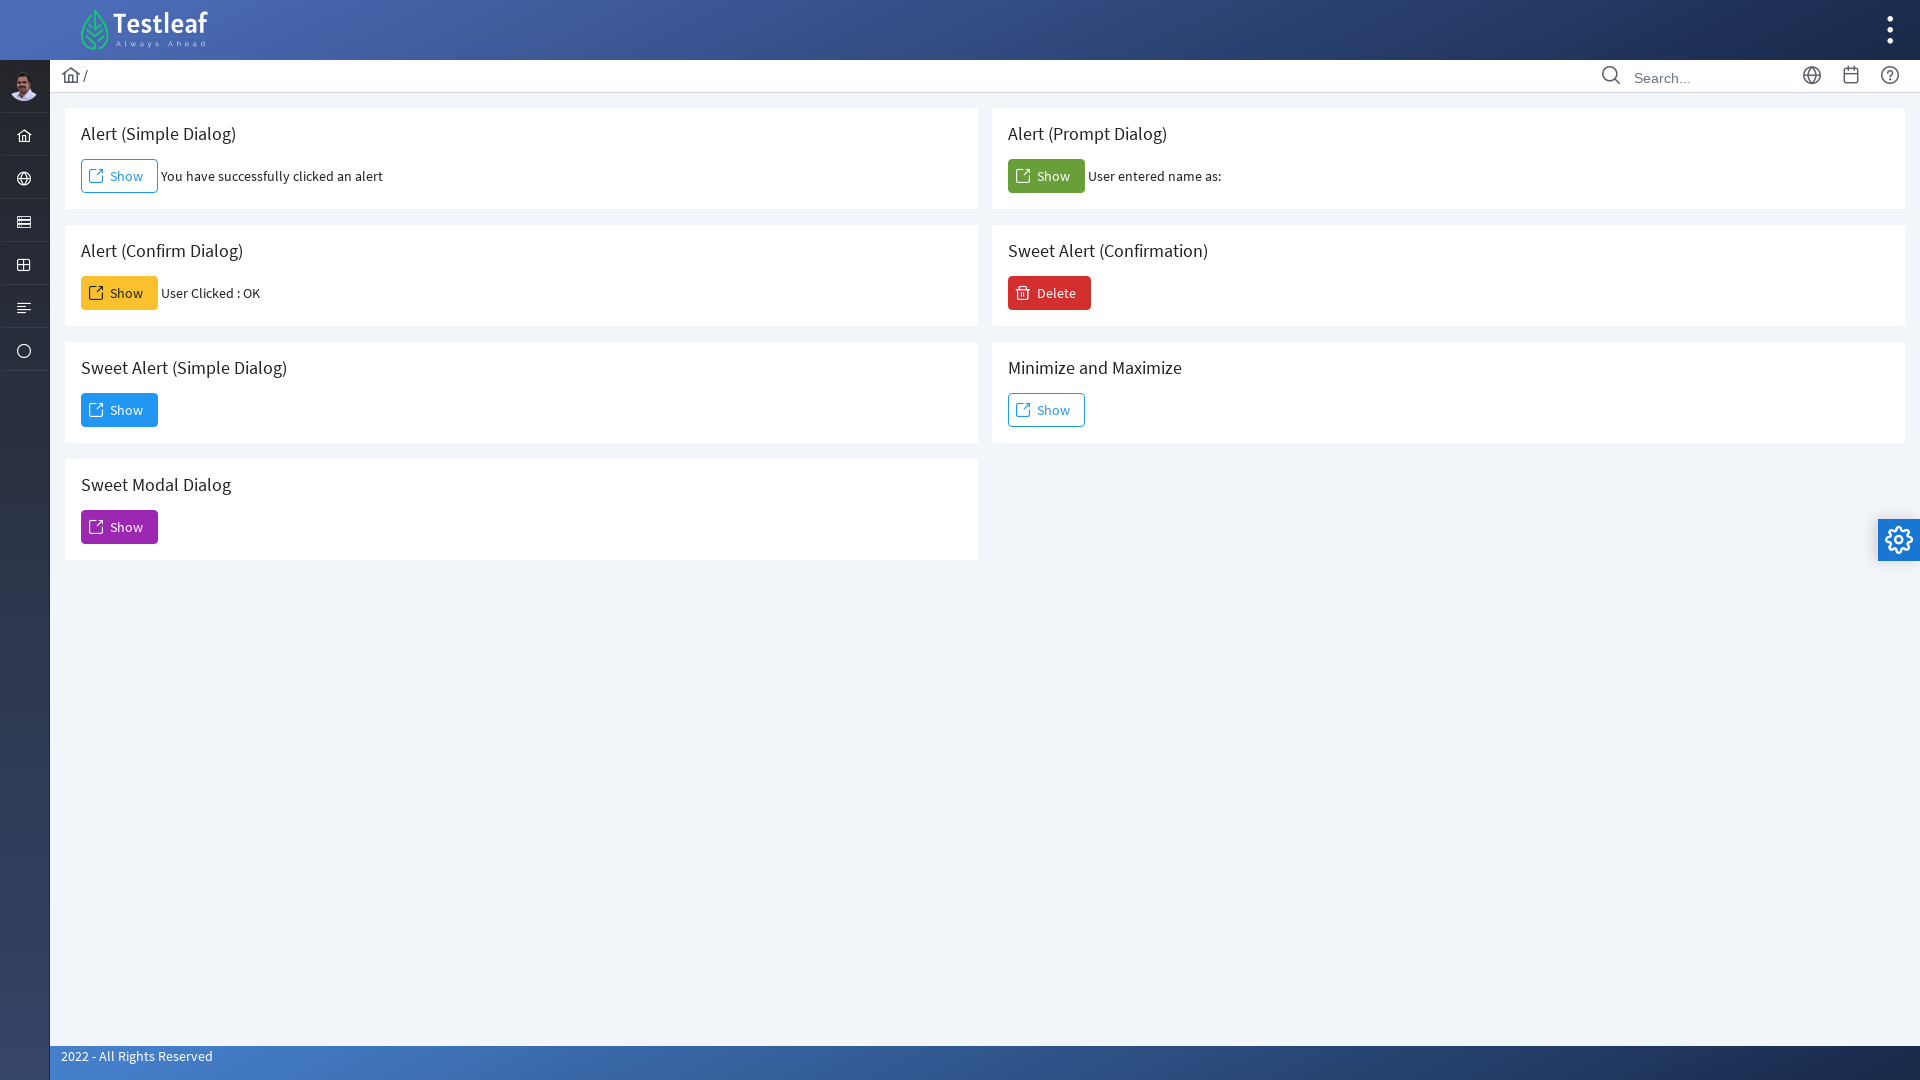